Opens all links with target="_blank" on the Selenium documentation homepage in new windows, iterates through each window to print its title and URL, then closes all windows except the main one

Starting URL: https://www.selenium.dev/

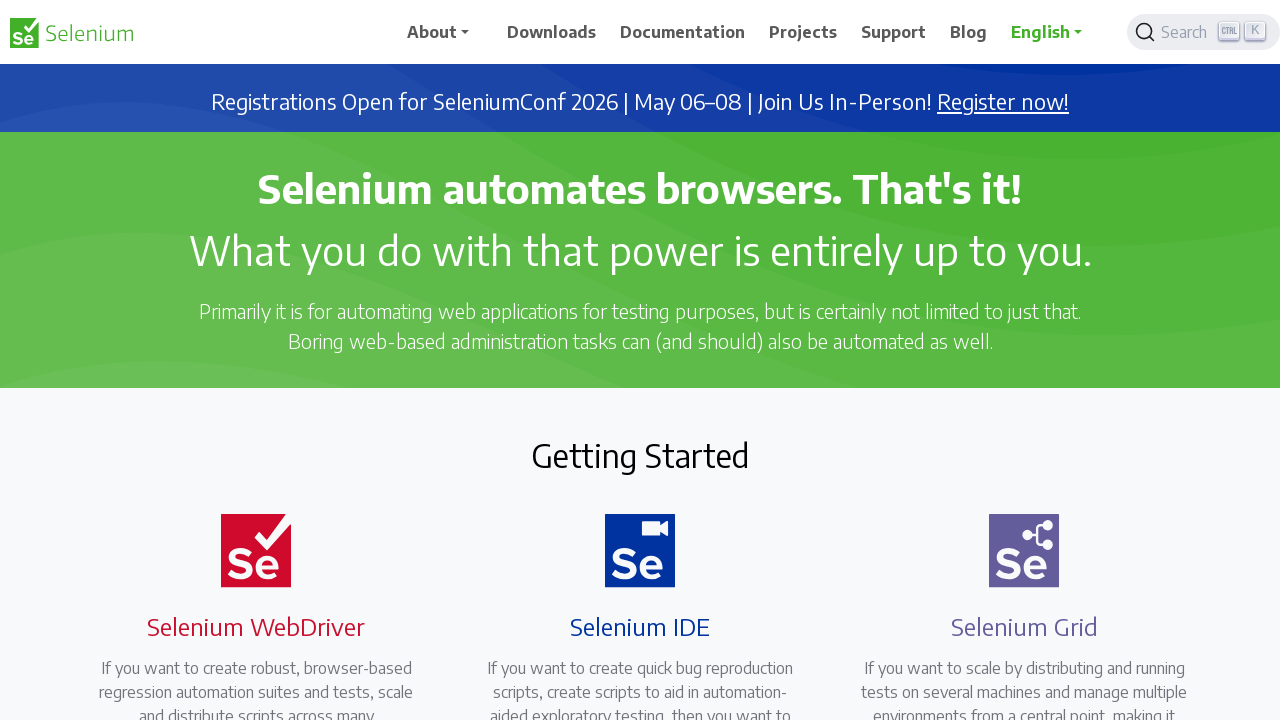

Retrieved all links with target='_blank' from Selenium documentation homepage
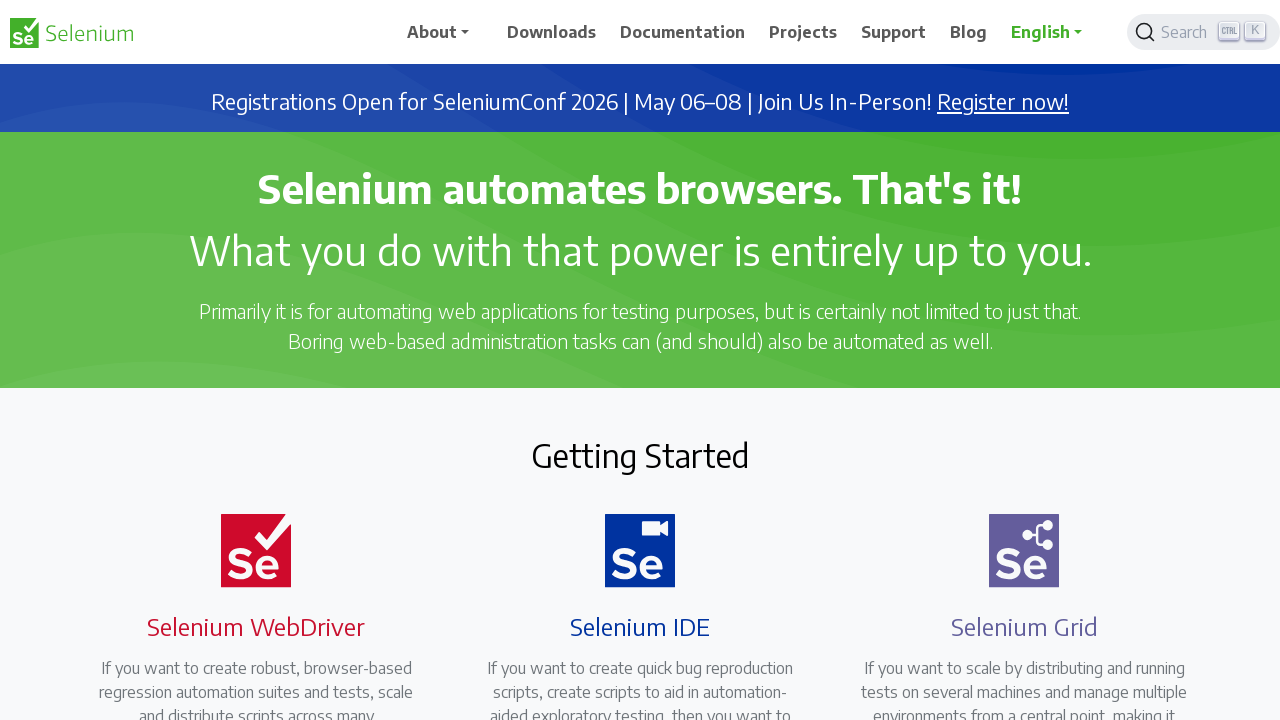

Stored reference to main page
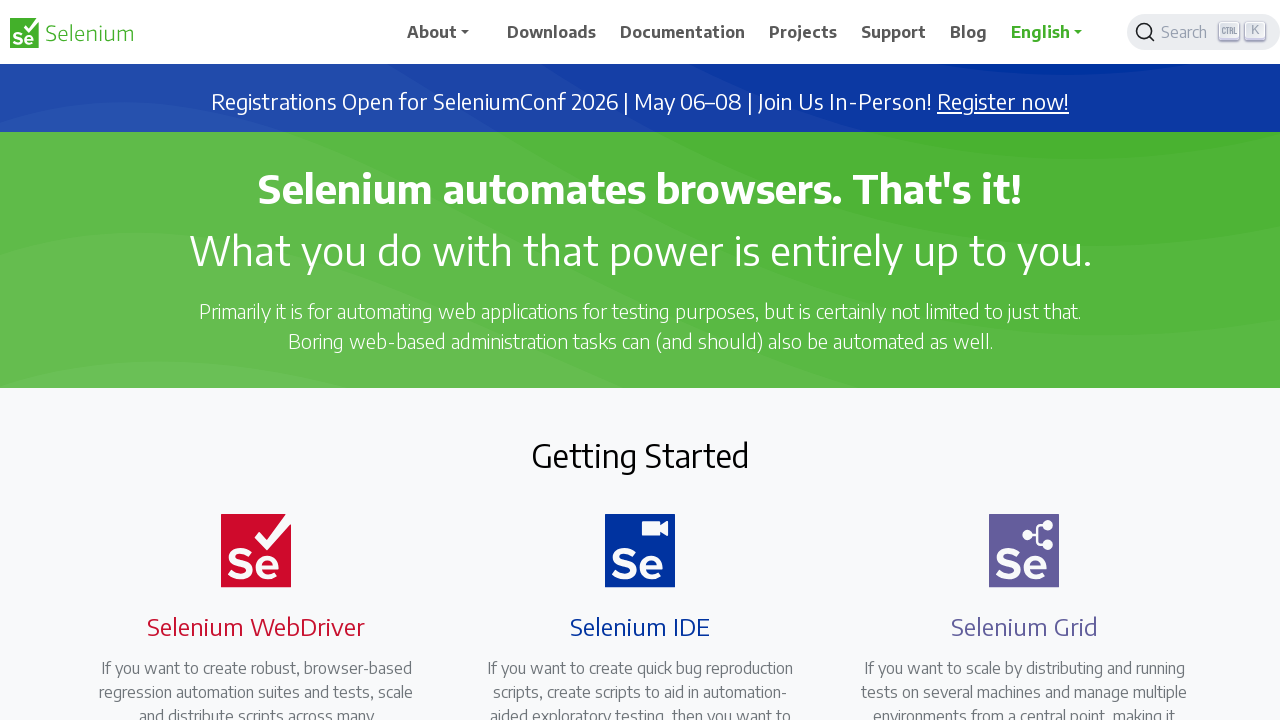

Opened link in new window (total opened: 1)
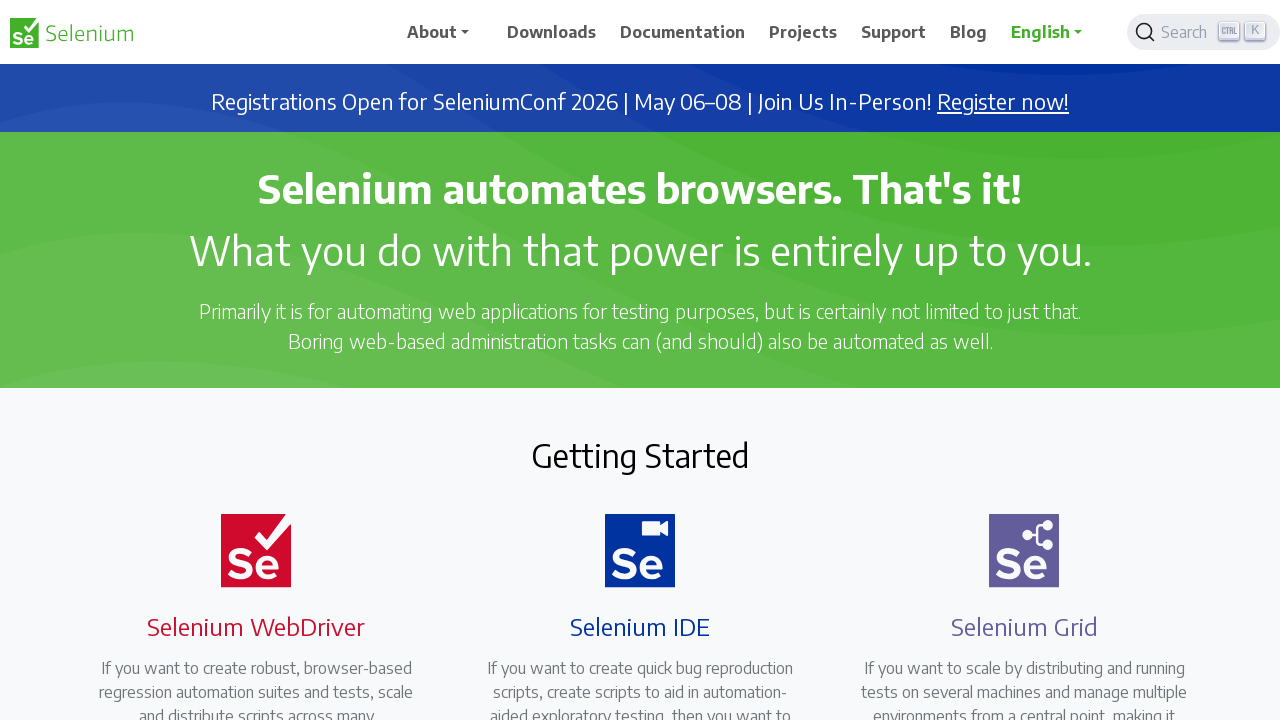

Opened link in new window (total opened: 2)
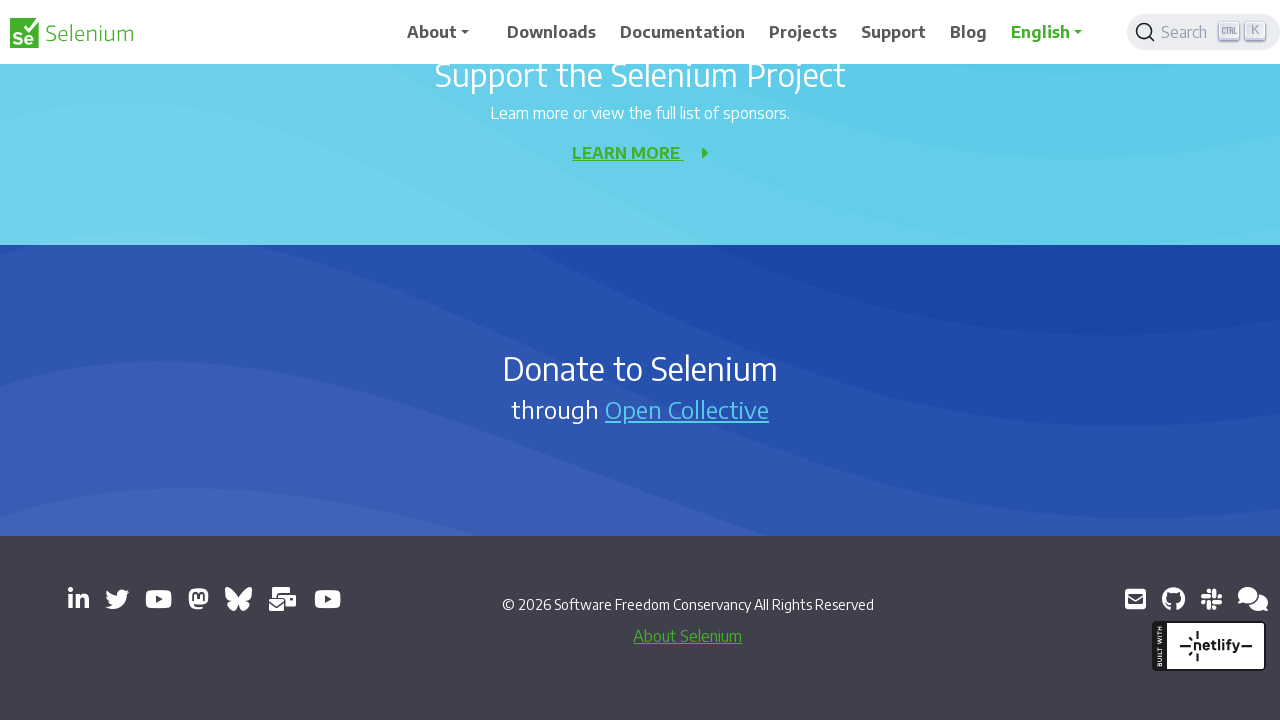

Opened link in new window (total opened: 3)
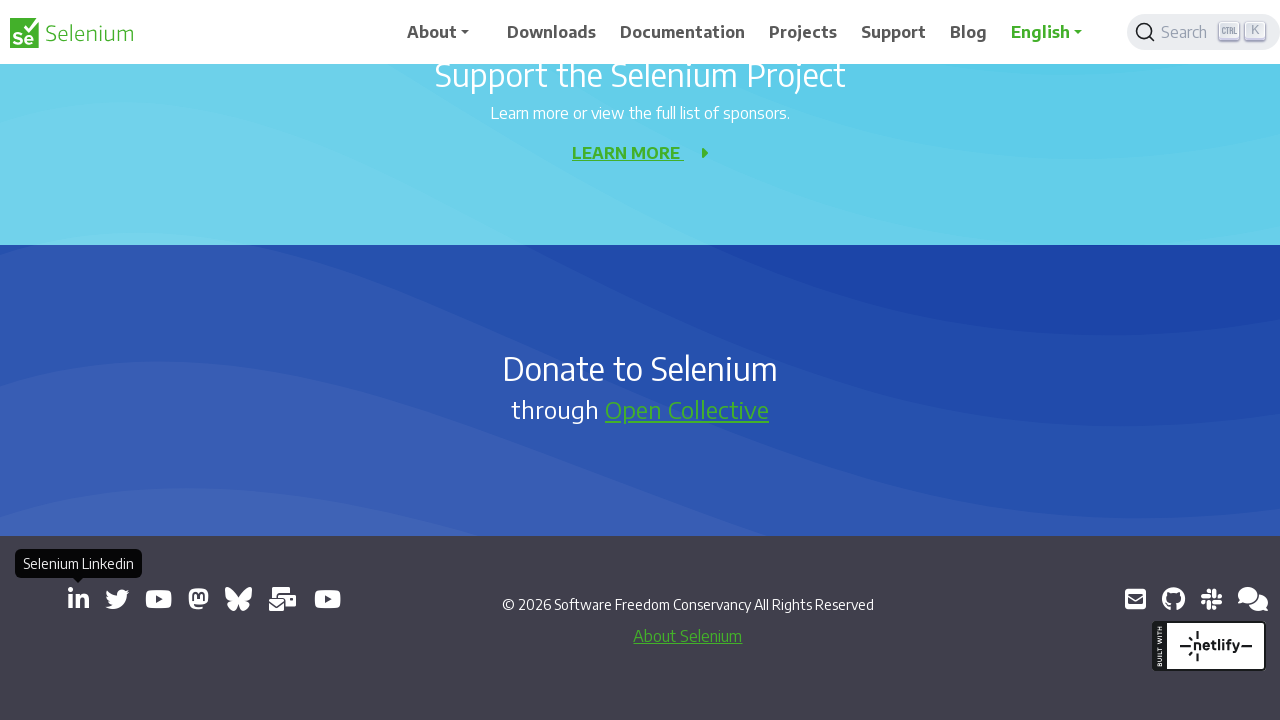

Opened link in new window (total opened: 4)
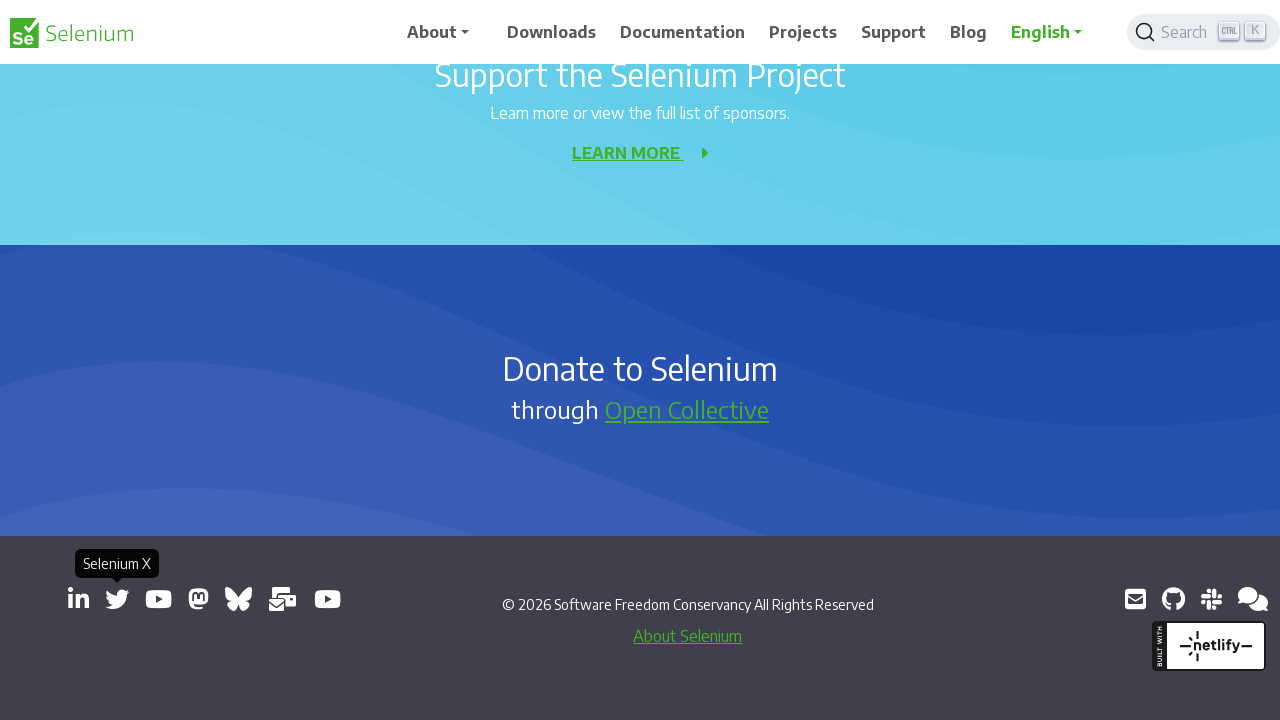

Opened link in new window (total opened: 5)
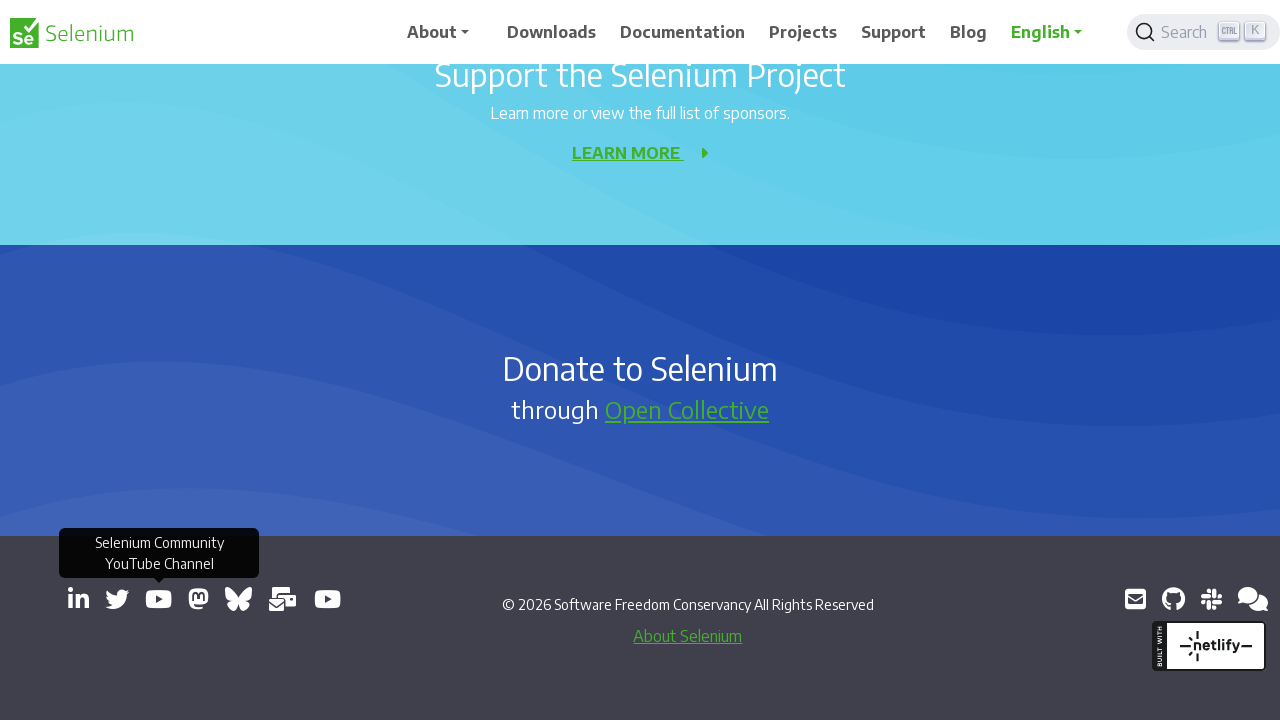

Opened link in new window (total opened: 6)
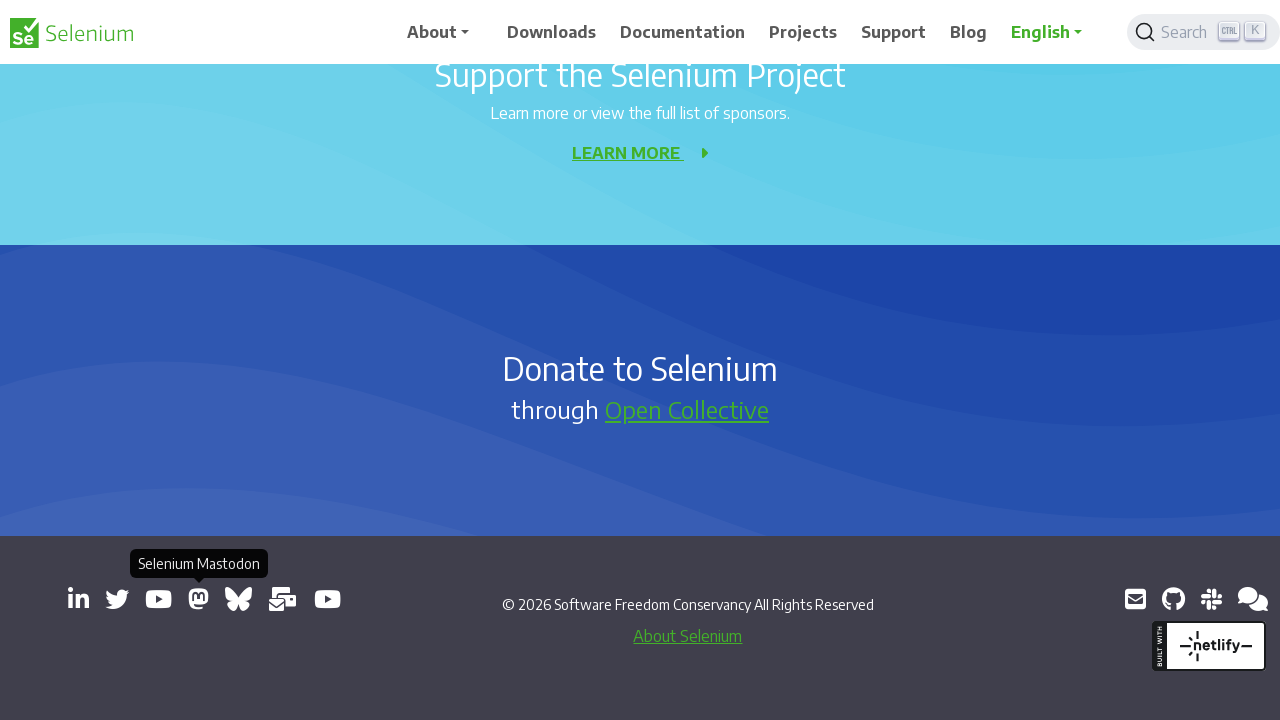

Opened link in new window (total opened: 7)
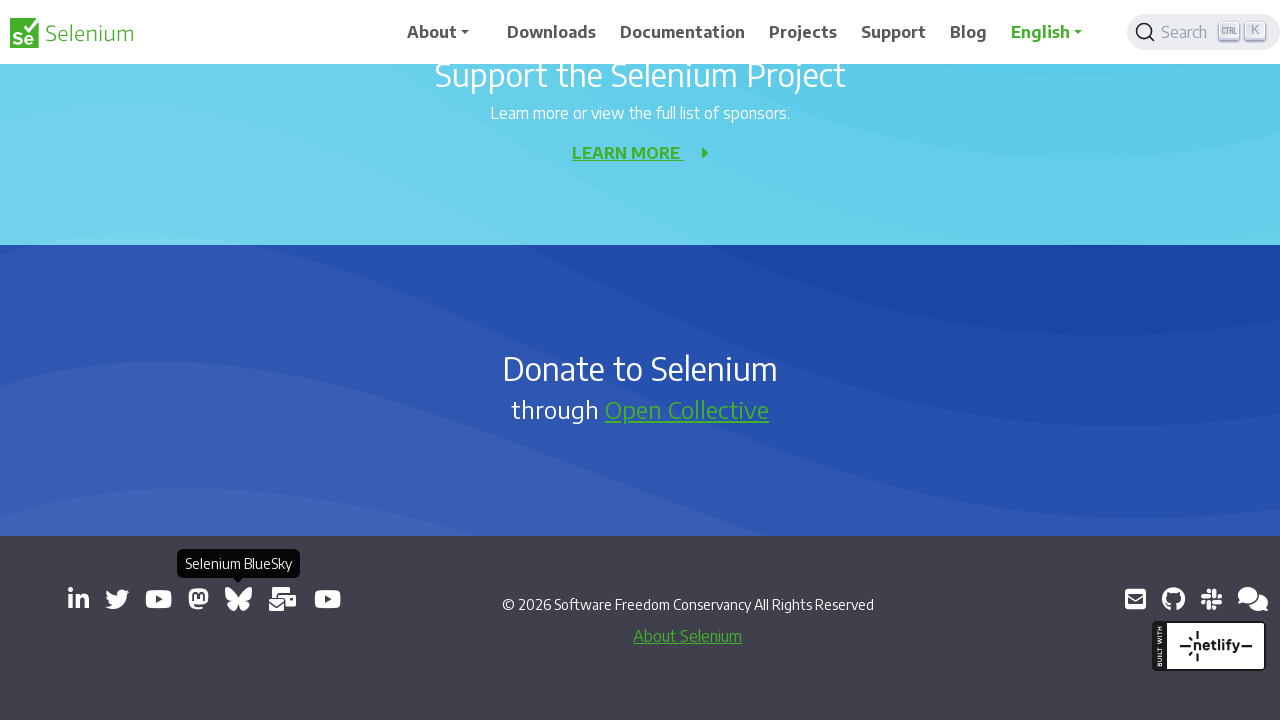

Opened link in new window (total opened: 8)
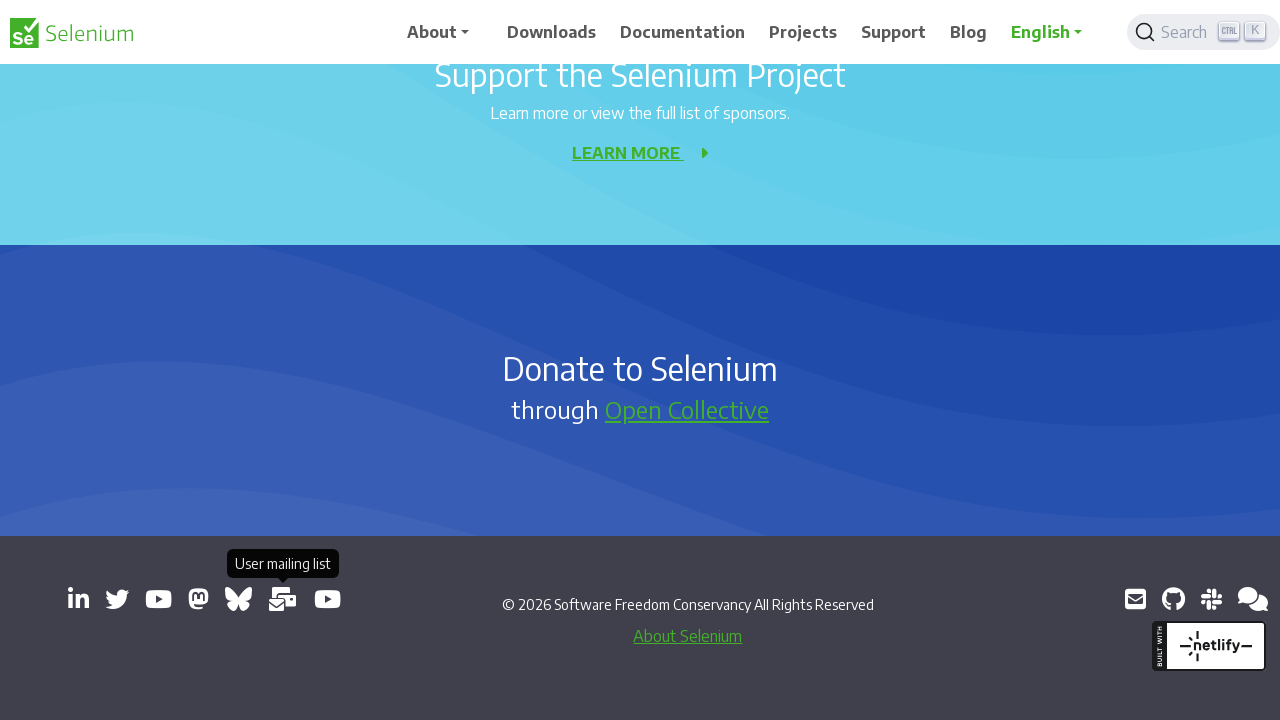

Opened link in new window (total opened: 9)
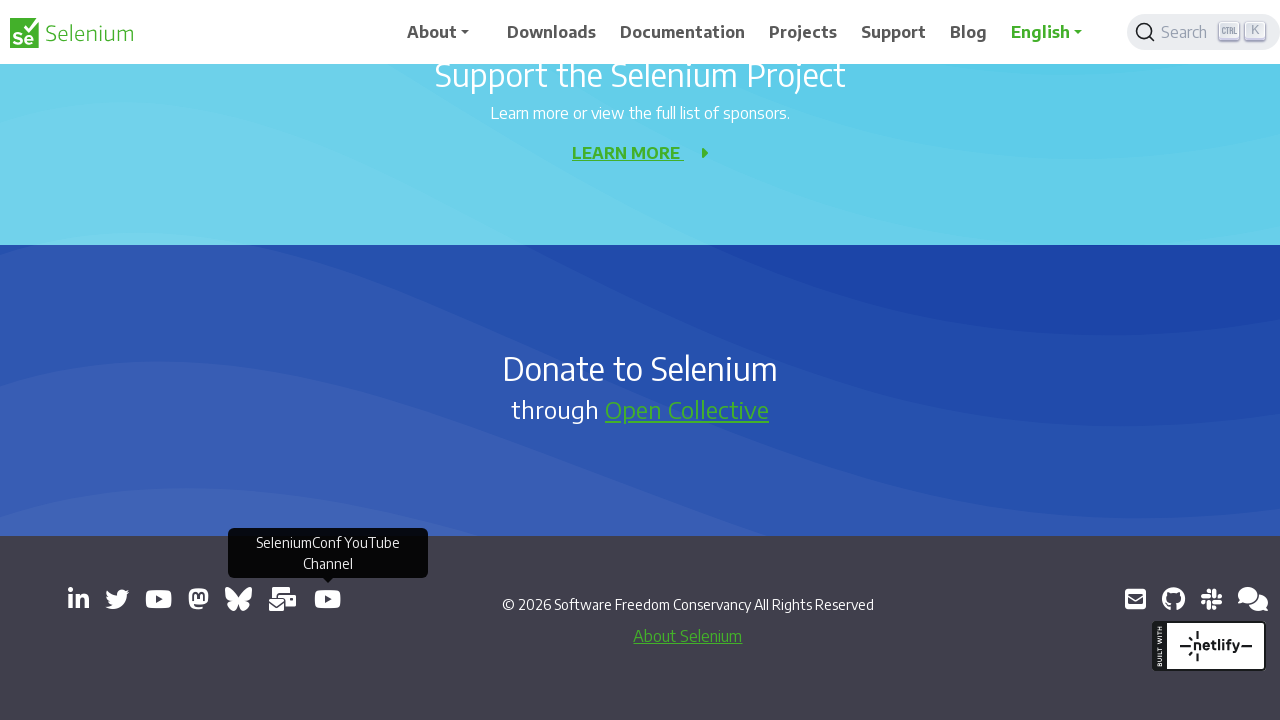

Opened link in new window (total opened: 10)
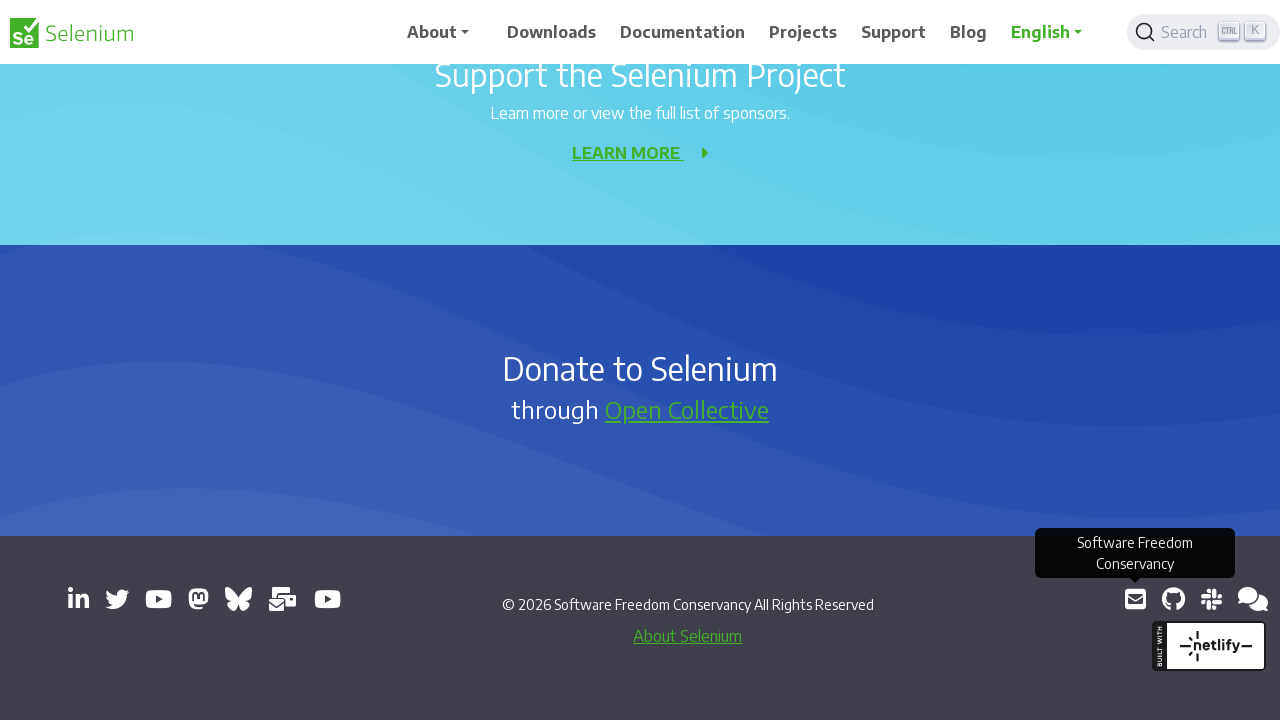

Opened link in new window (total opened: 11)
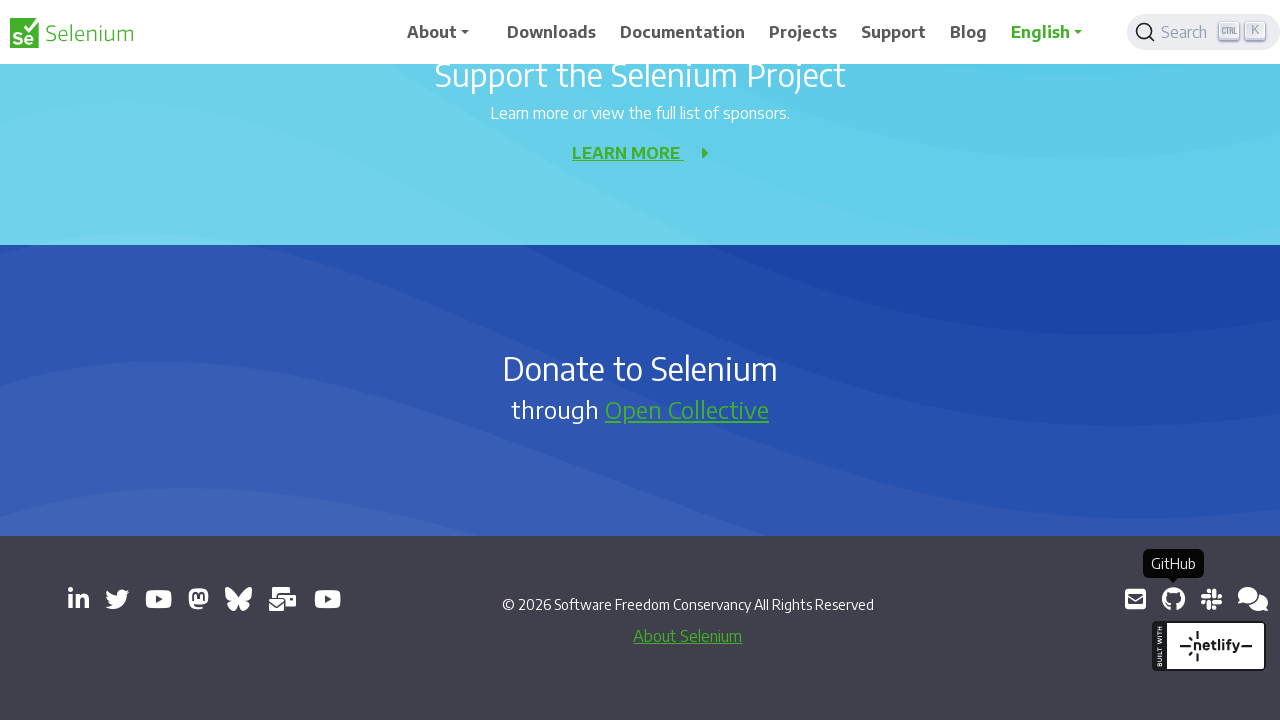

Opened link in new window (total opened: 12)
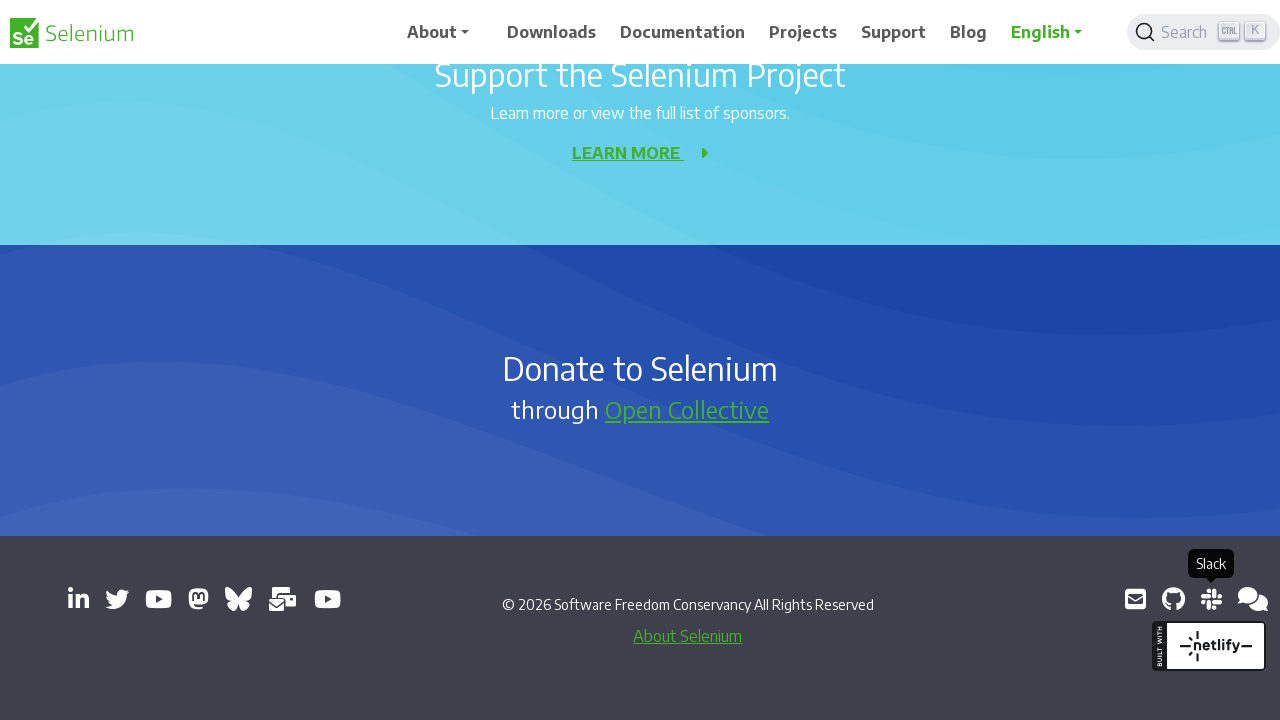

Opened link in new window (total opened: 13)
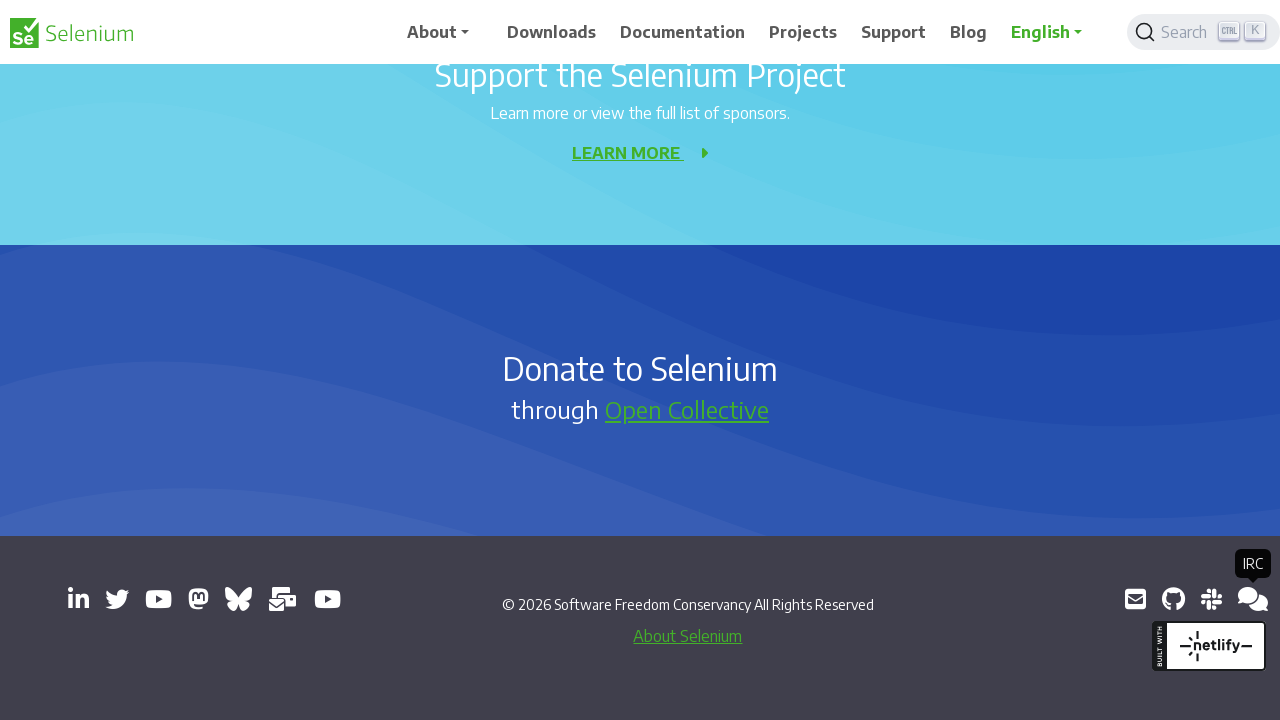

Opened link in new window (total opened: 14)
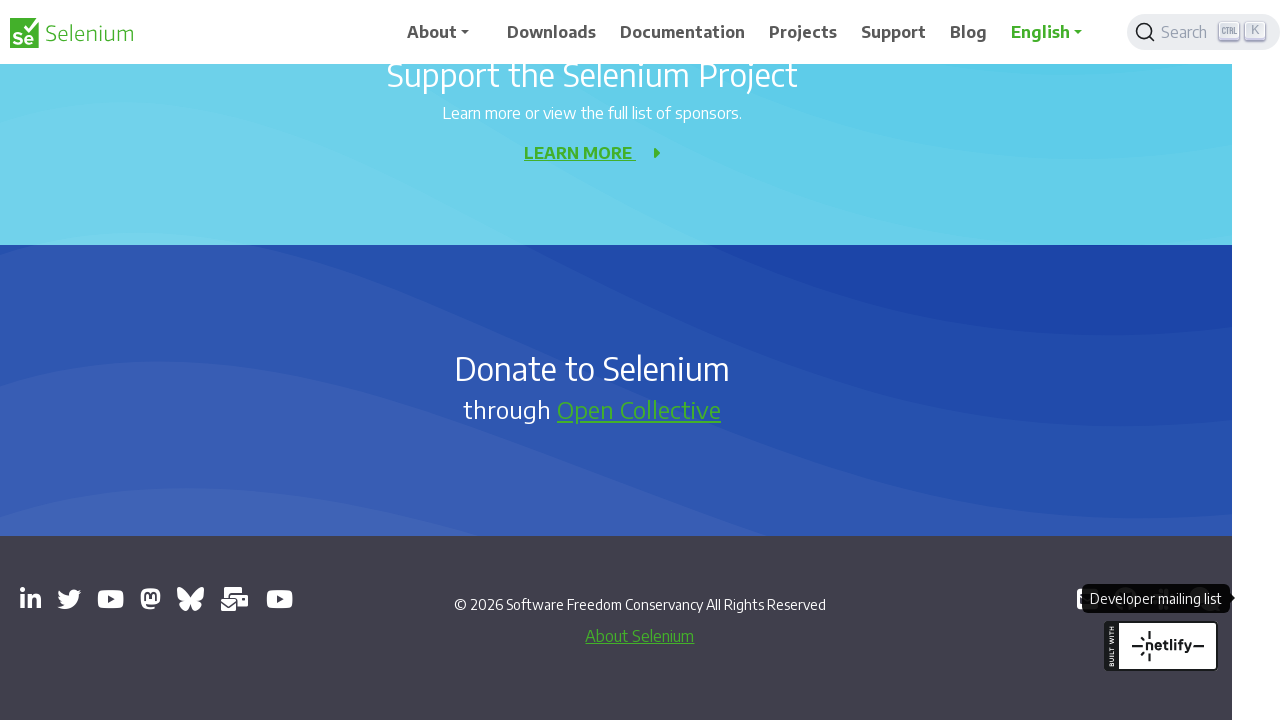

Waited for page load: title=Register - SeleniumConf, url=https://seleniumconf.com/register/?utm_medium=Referral&utm_source=selenium.dev&utm_campaign=register
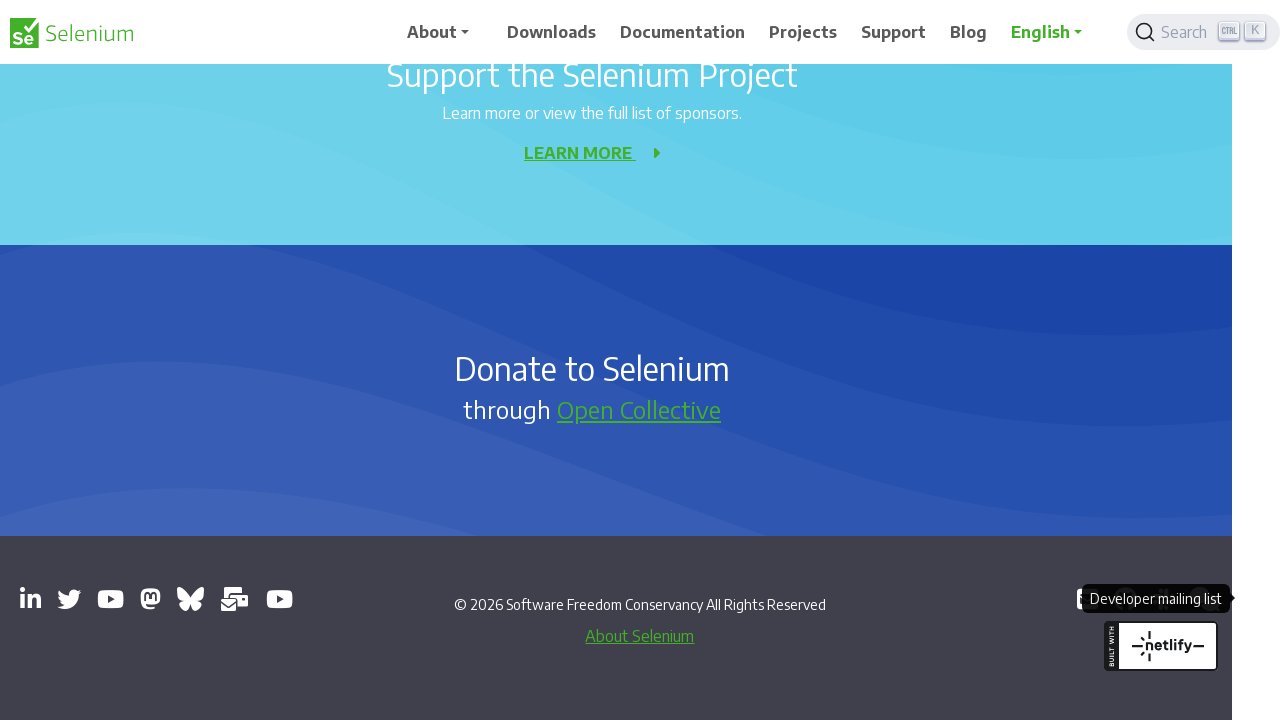

Waited for page load: title=, url=chrome-error://chromewebdata/
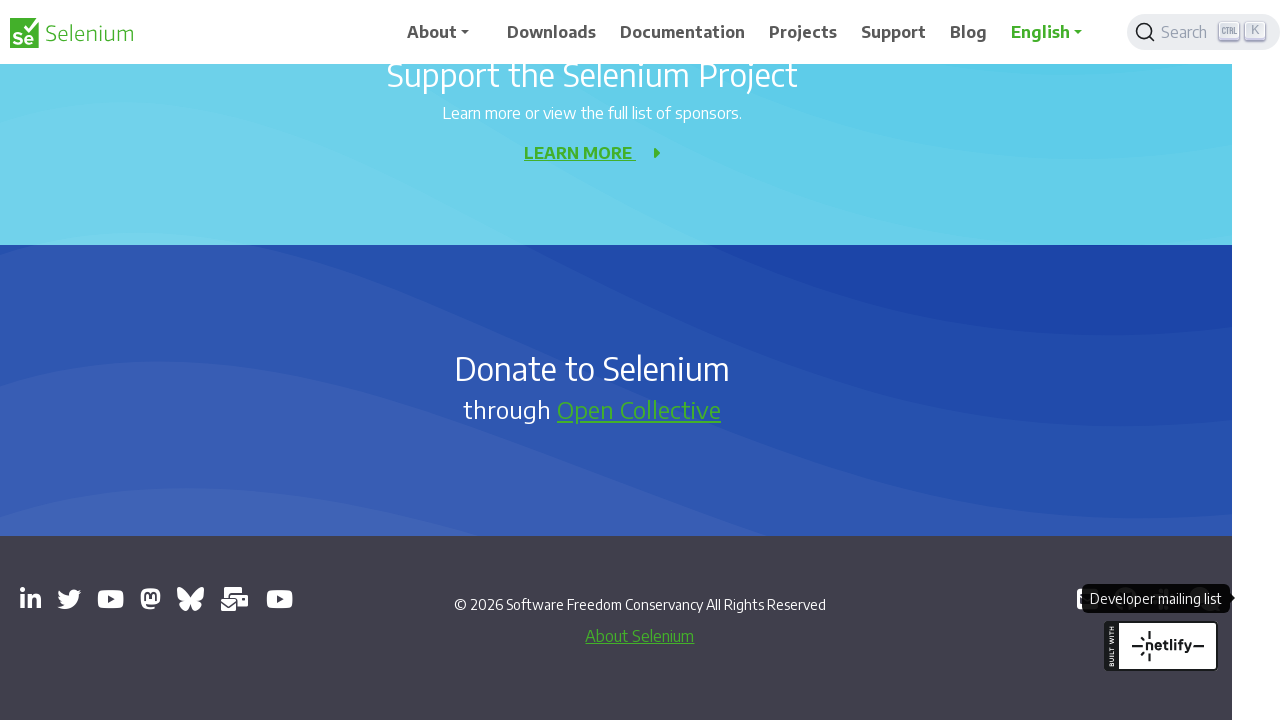

Waited for page load: title=, url=chrome-error://chromewebdata/
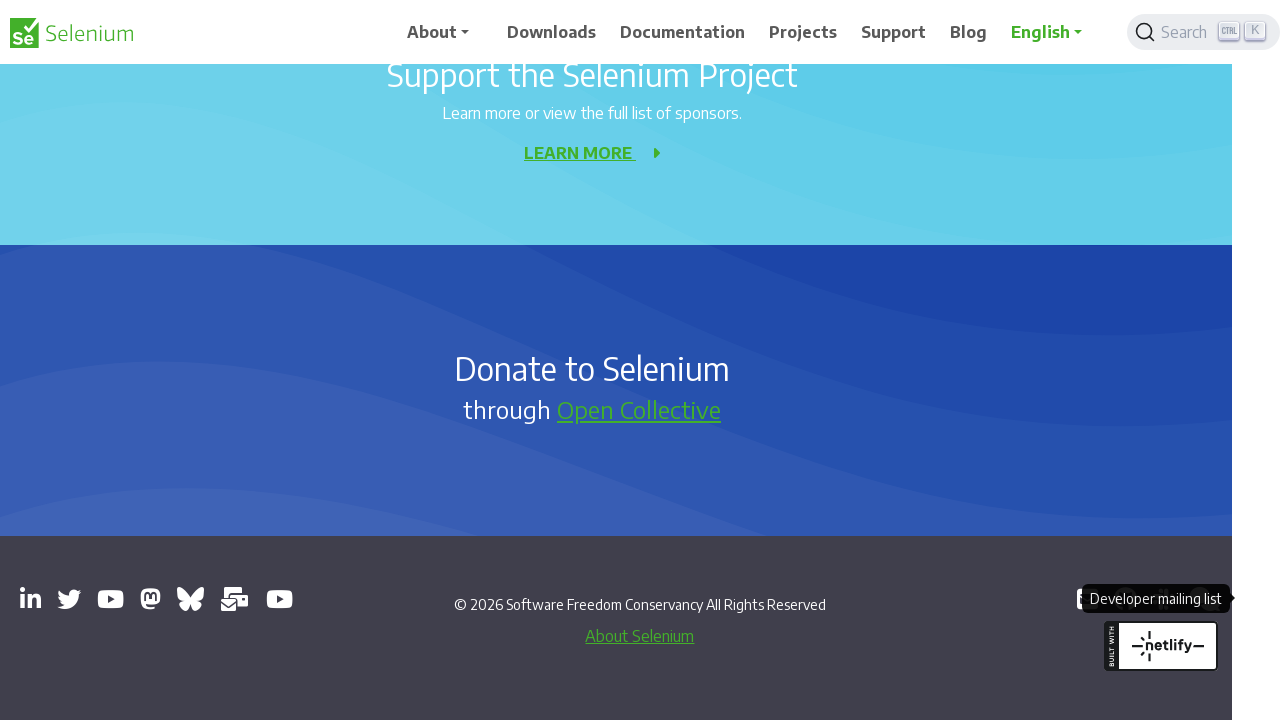

Waited for page load: title=, url=chrome-error://chromewebdata/
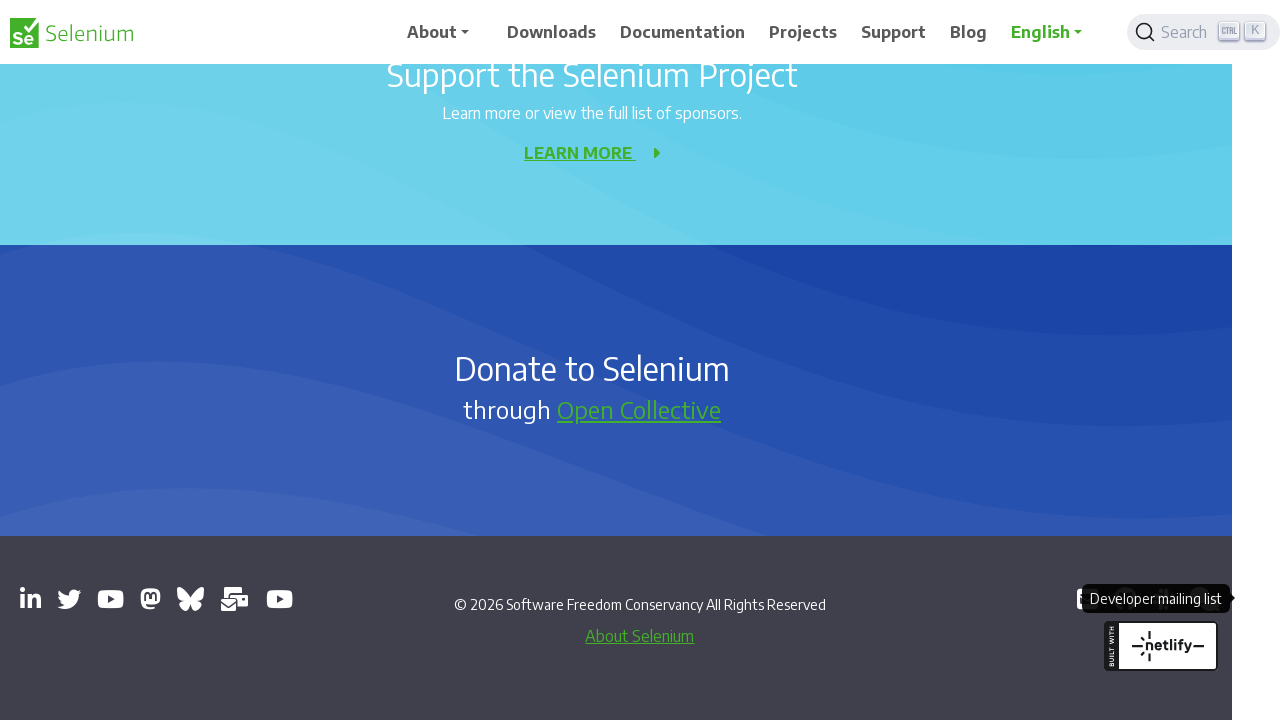

Waited for page load: title=SeleniumHQ Project - YouTube, url=https://www.youtube.com/@SeleniumHQProject
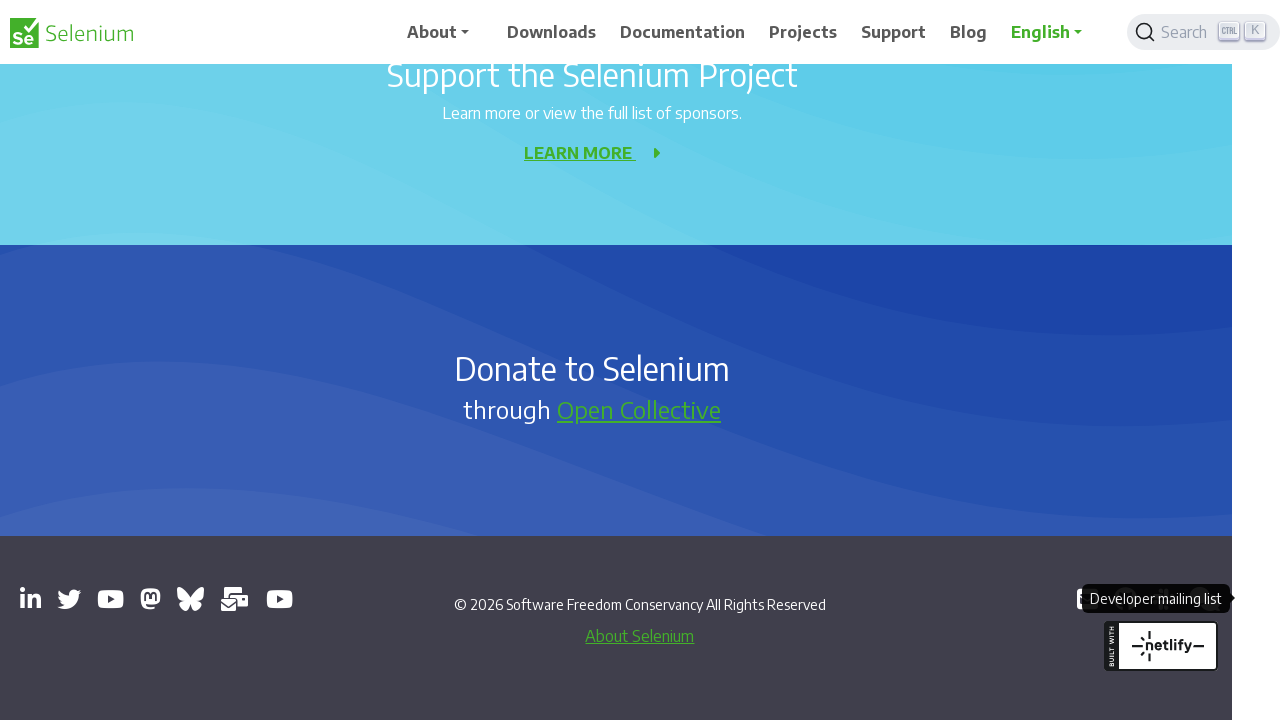

Waited for page load: title=Mastodon, url=https://mastodon.social/redirect/accounts/110869641967823055
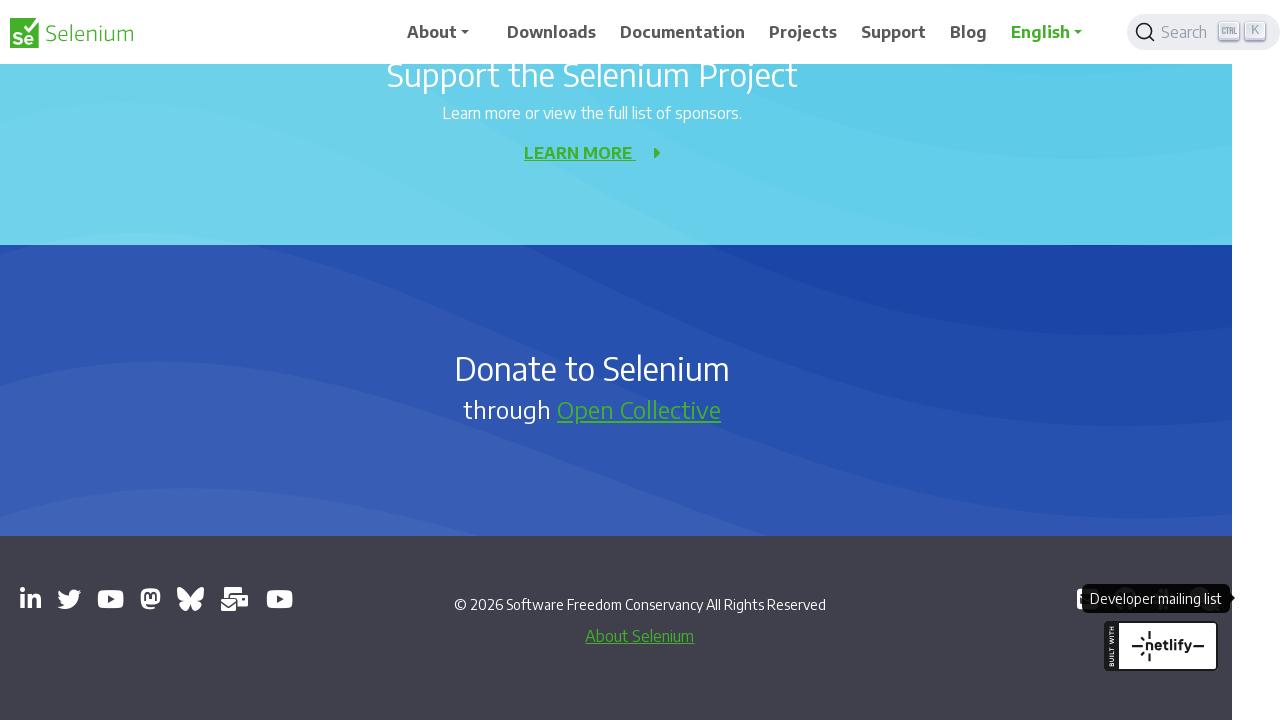

Waited for page load: title=, url=chrome-error://chromewebdata/
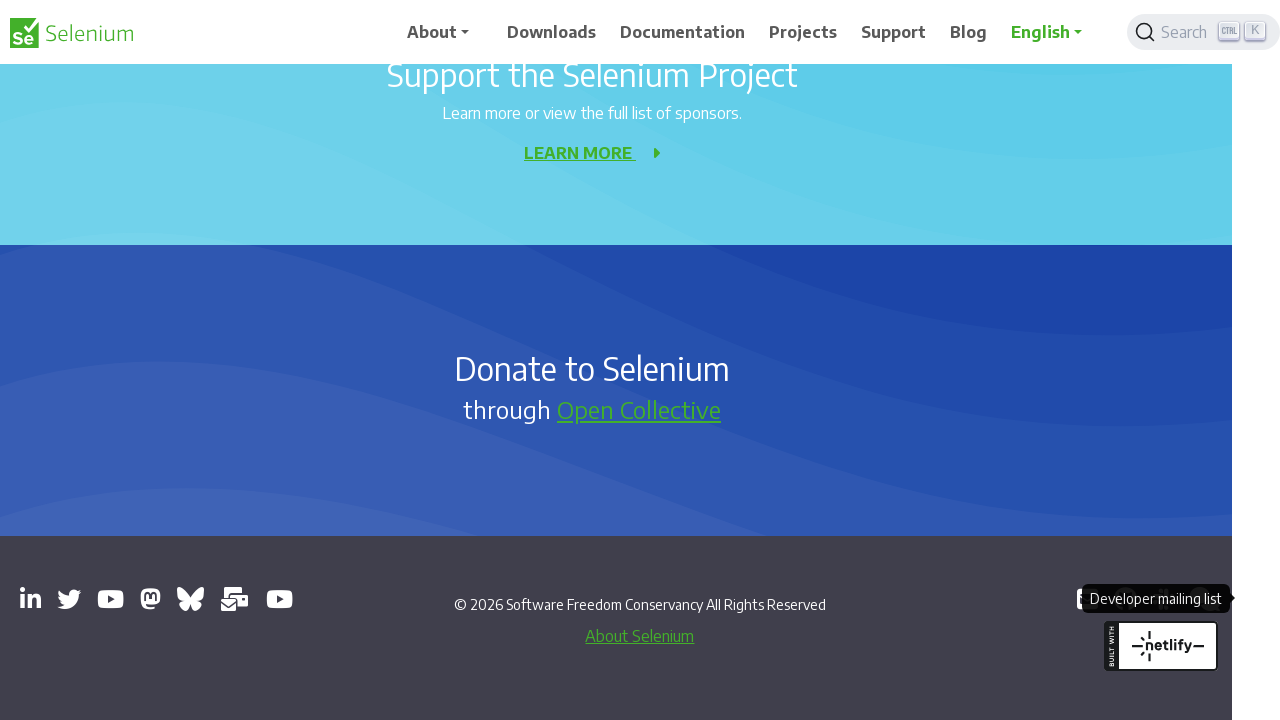

Waited for page load: title=Selenium Users - Google Groups, url=https://groups.google.com/g/selenium-users
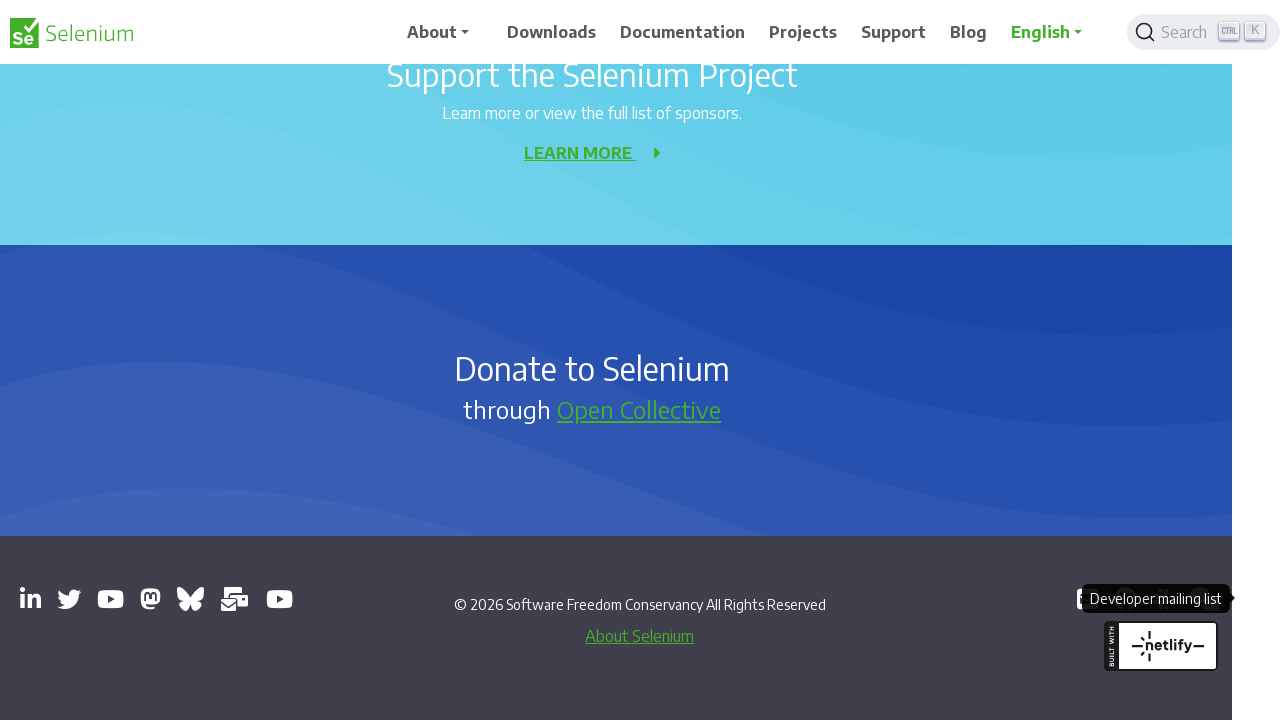

Waited for page load: title=Selenium Conference - YouTube, url=https://www.youtube.com/channel/UCbDlgX_613xNMrDqCe3QNEw
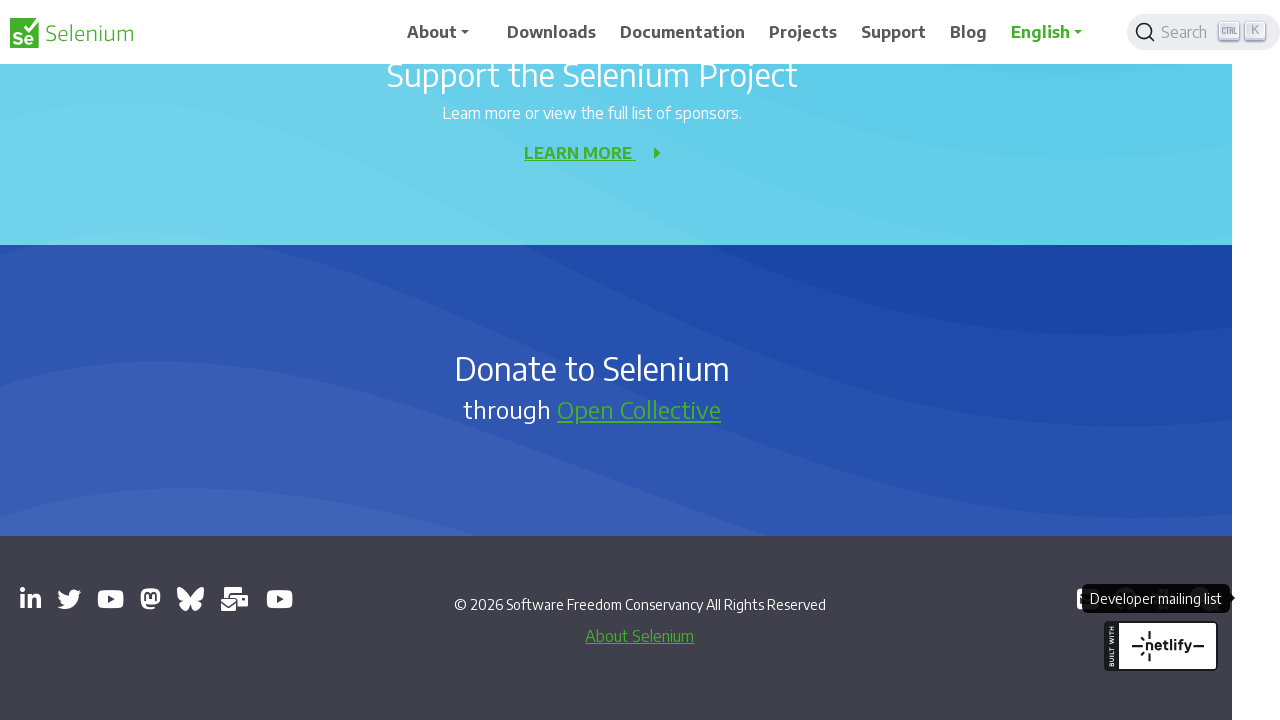

Waited for page load: title=, url=about:blank
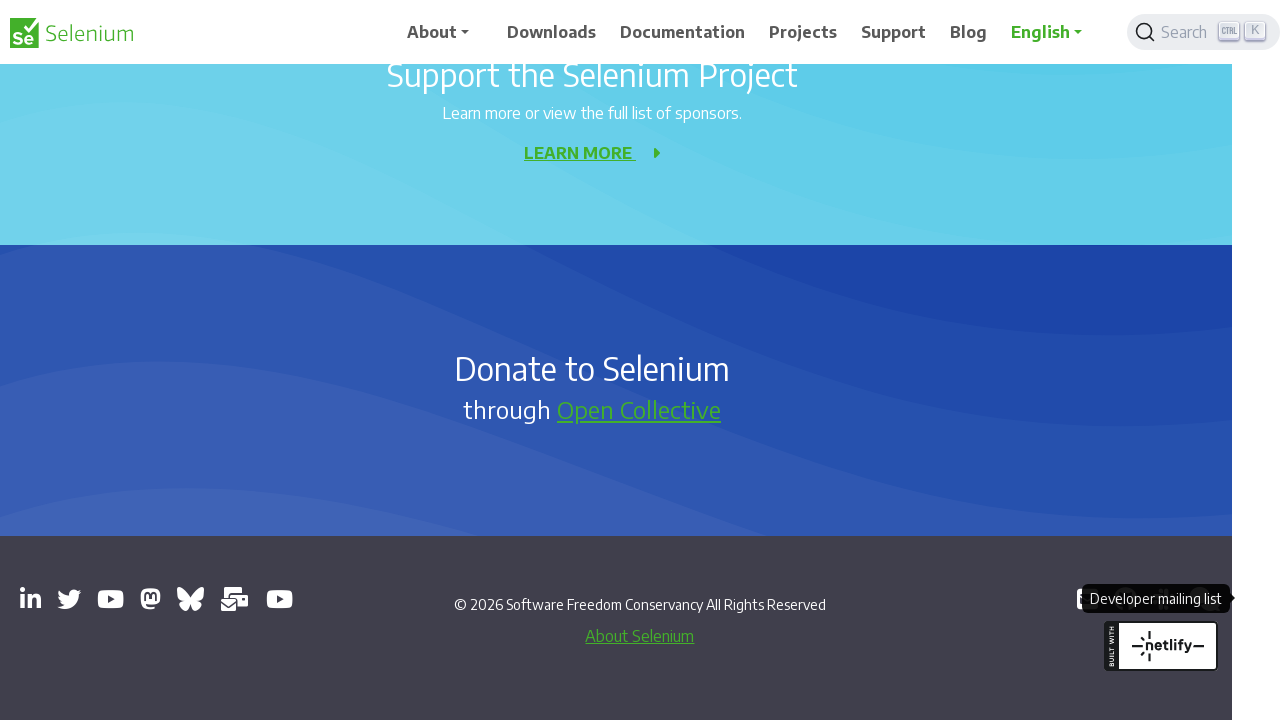

Waited for page load: title=GitHub - SeleniumHQ/selenium: A browser automation framework and ecosystem., url=https://github.com/seleniumhq/selenium
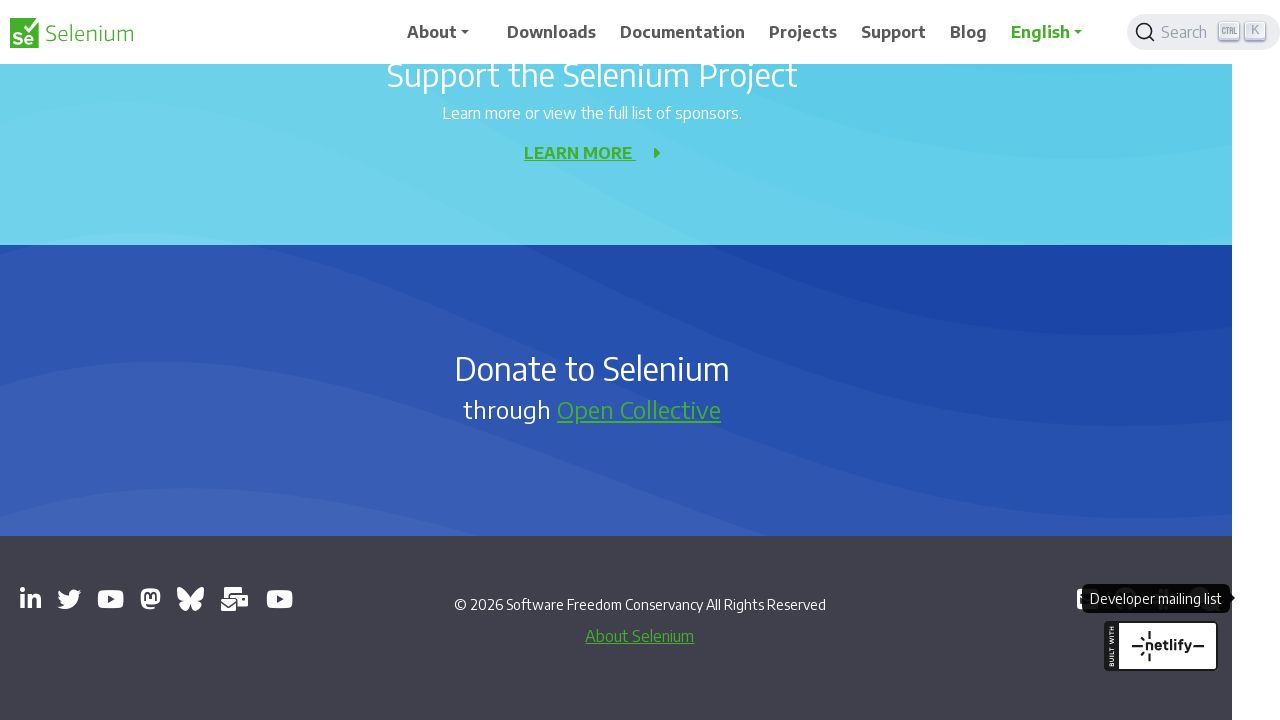

Waited for page load: title=, url=https://inviter.co/seleniumhq
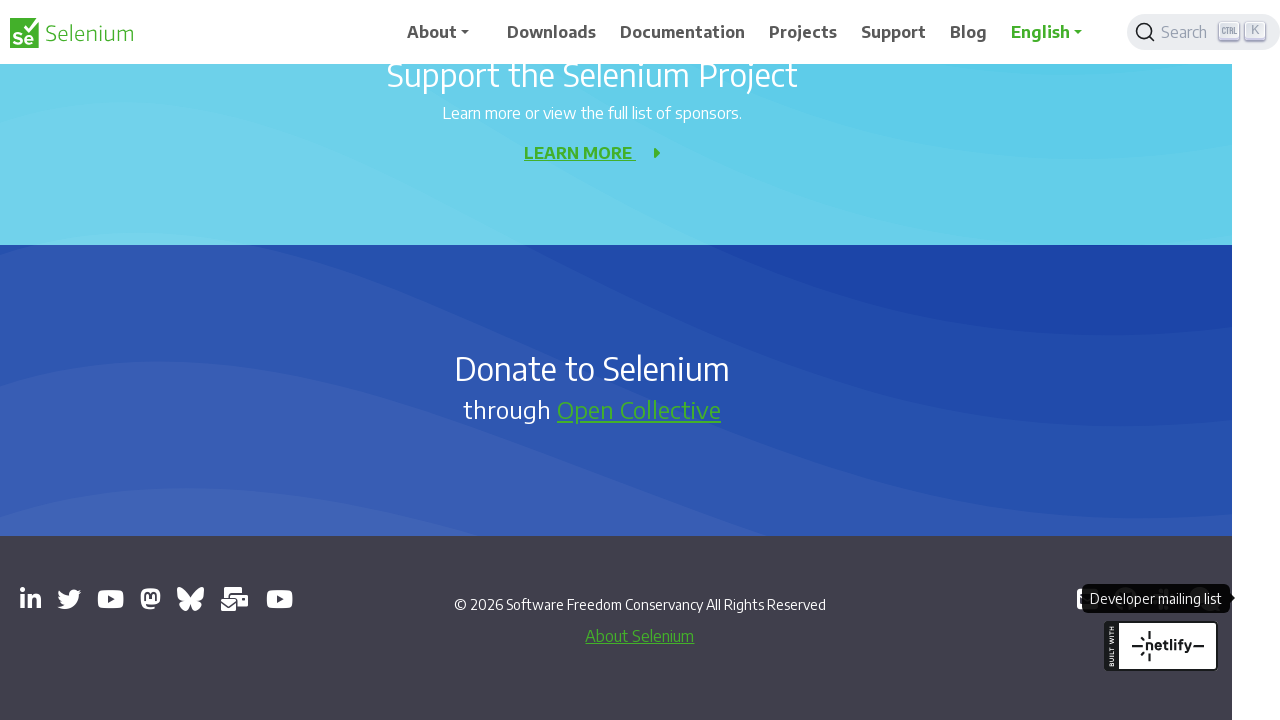

Waited for page load: title=Libera.Chat, url=https://web.libera.chat/#selenium
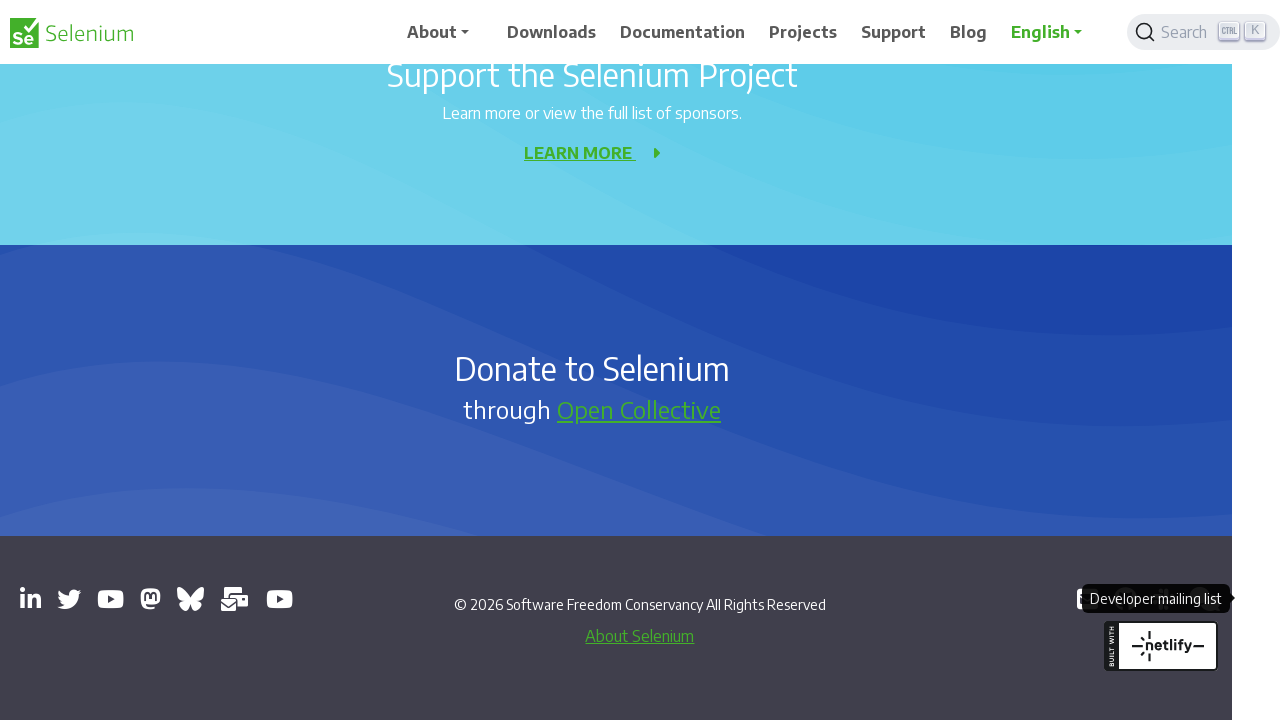

Waited for page load: title=Selenium Developers - Google Groups, url=https://groups.google.com/g/selenium-developers
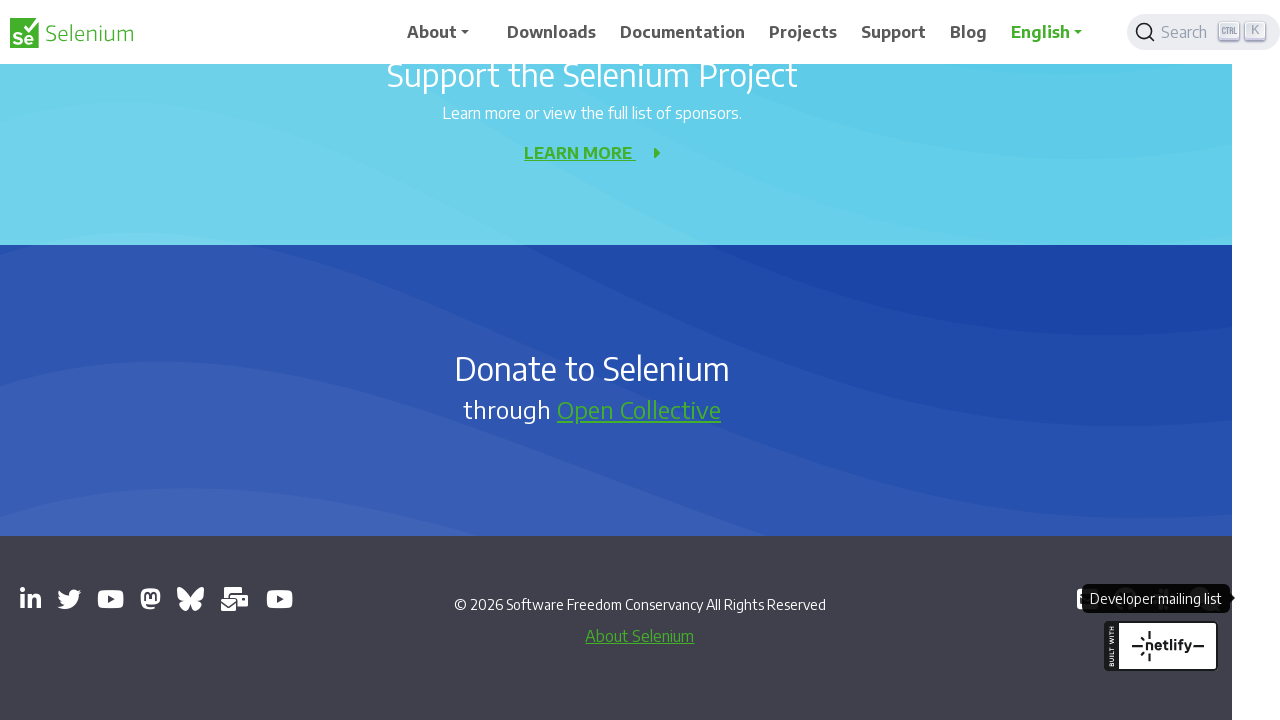

Closed an opened window
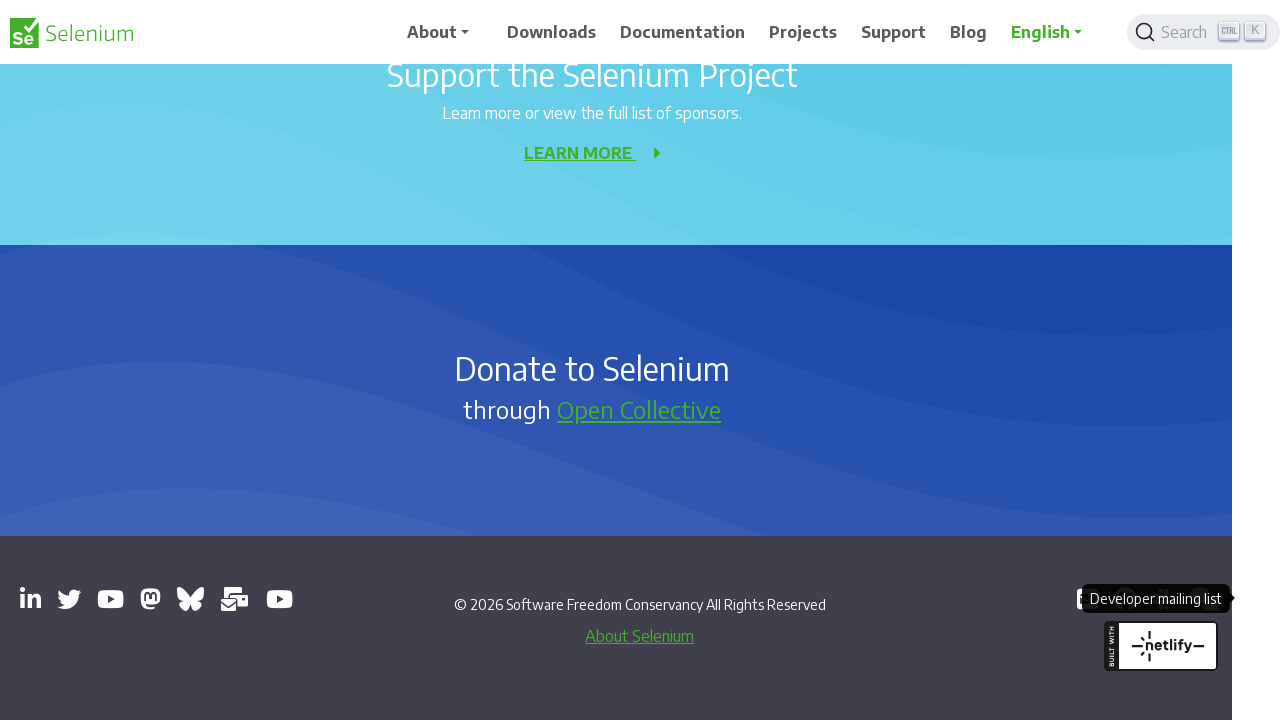

Closed an opened window
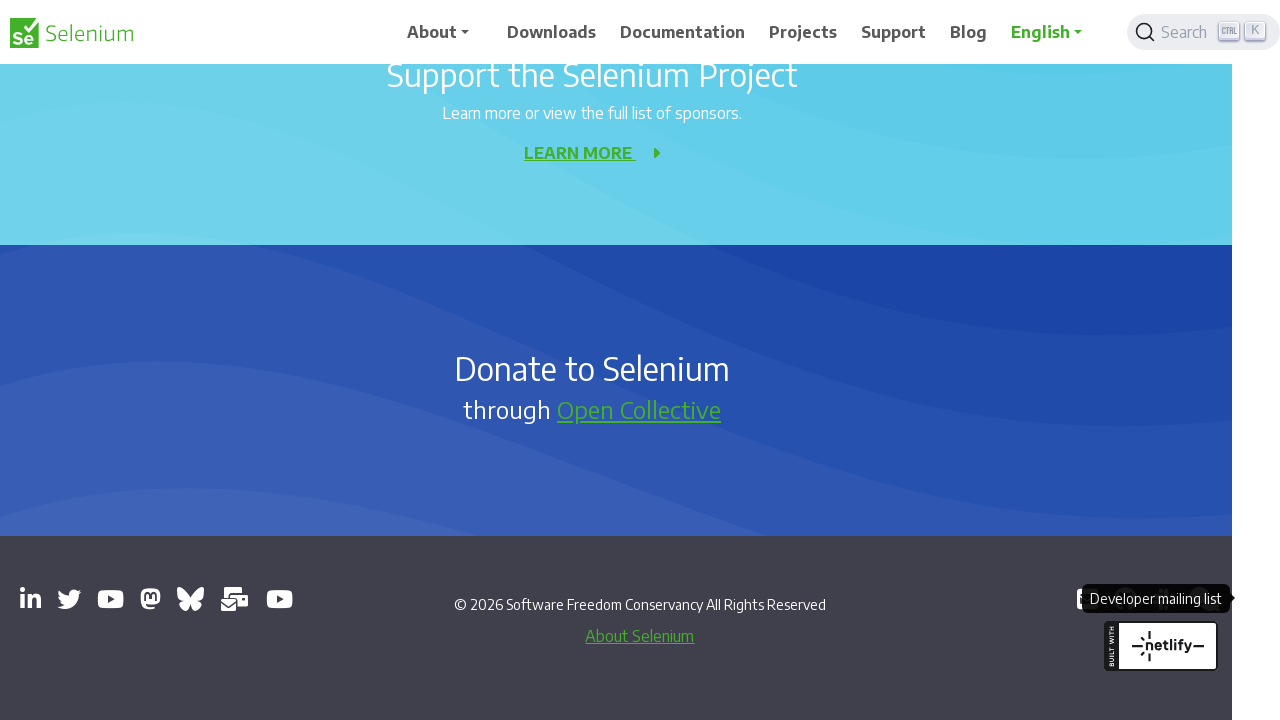

Closed an opened window
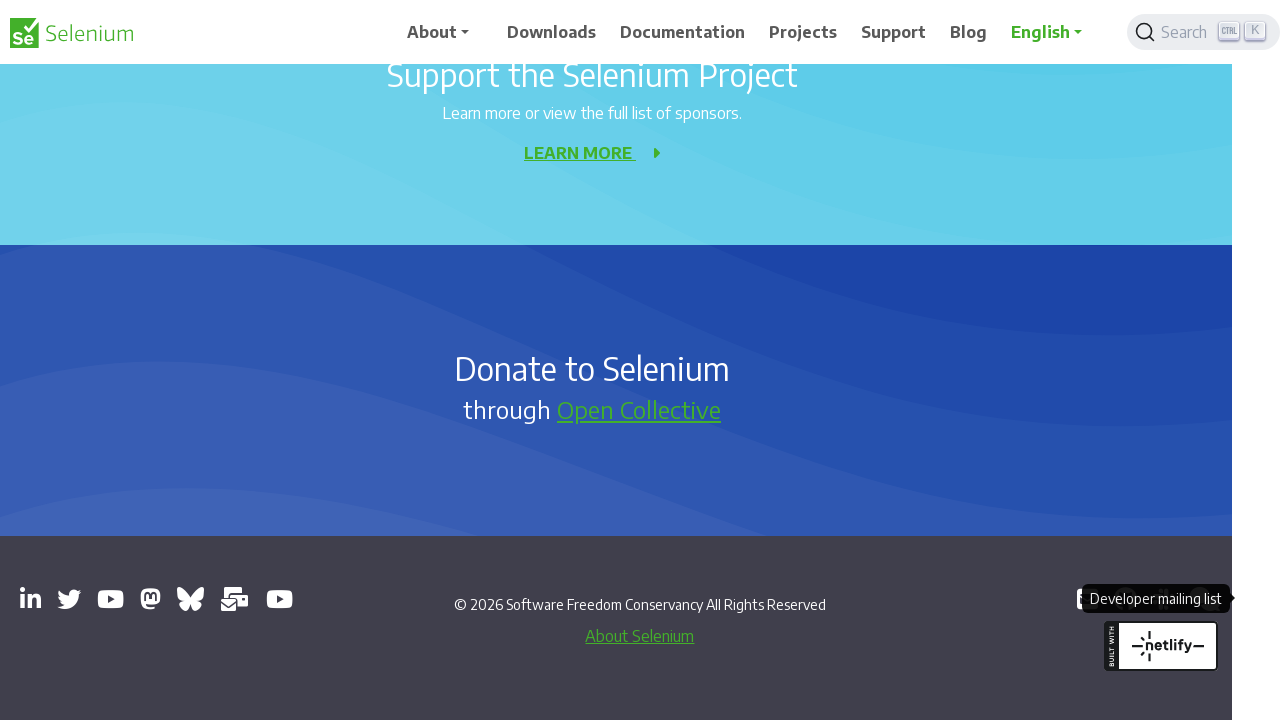

Closed an opened window
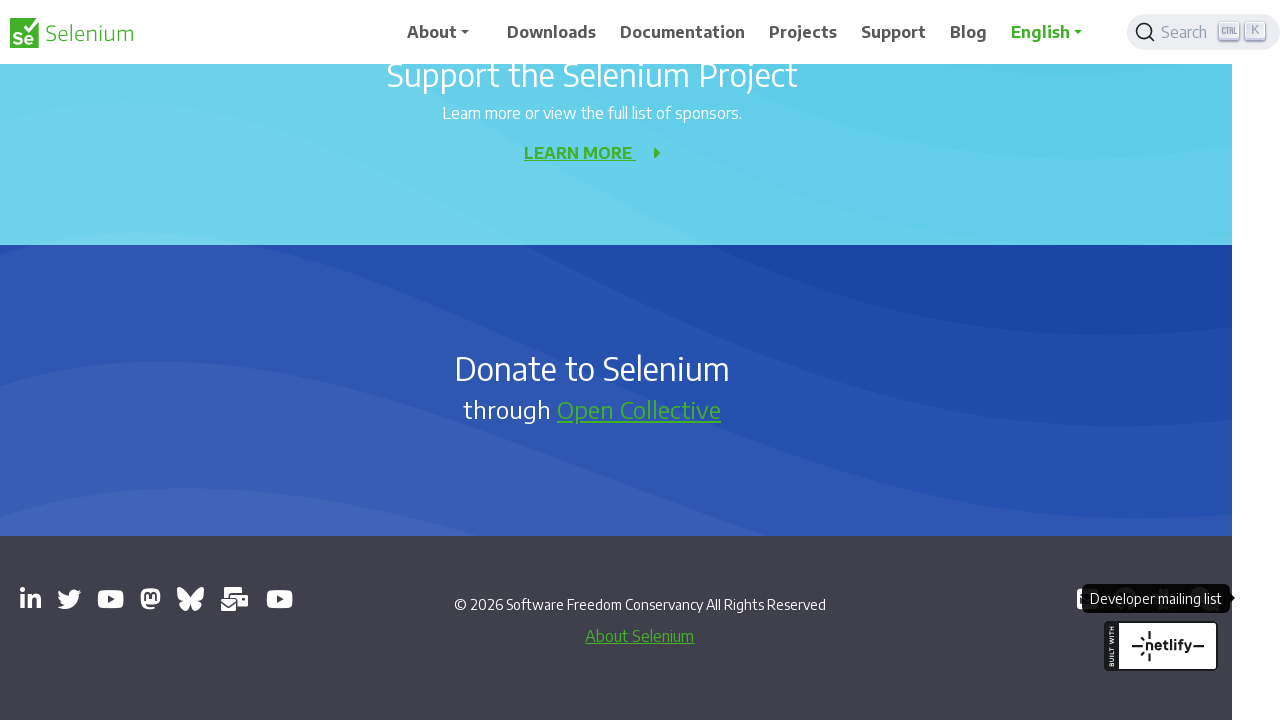

Closed an opened window
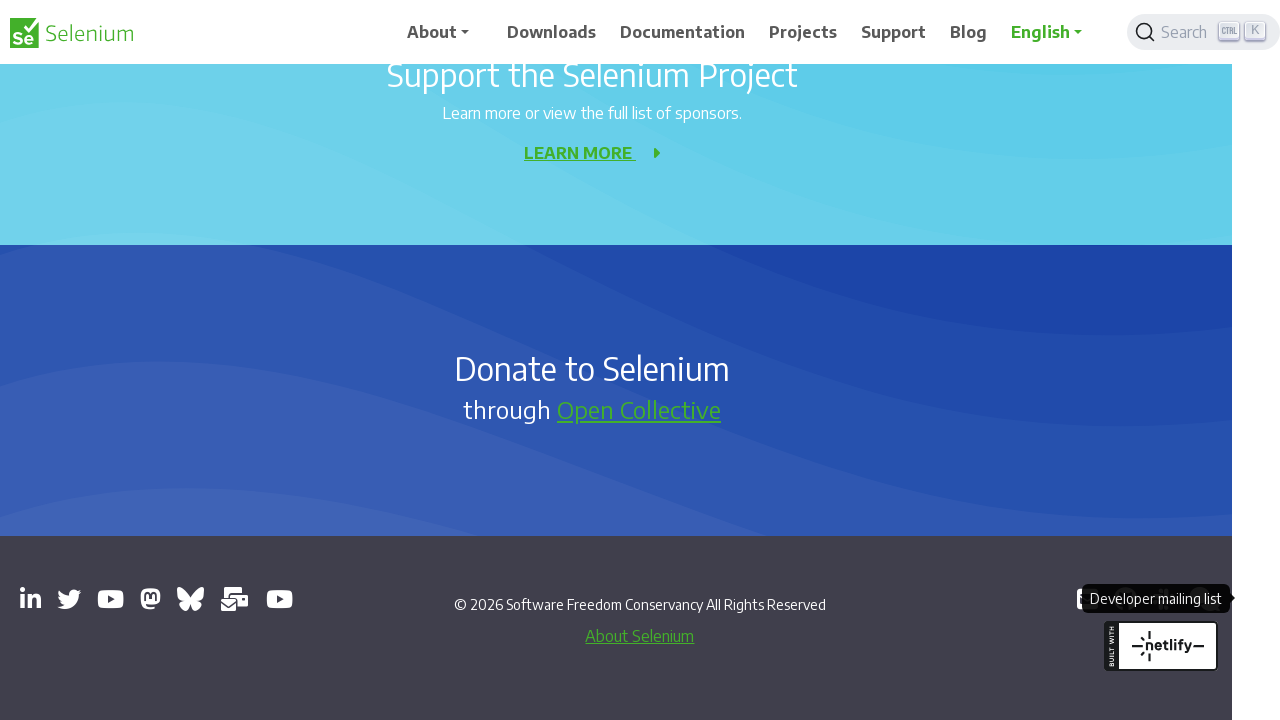

Closed an opened window
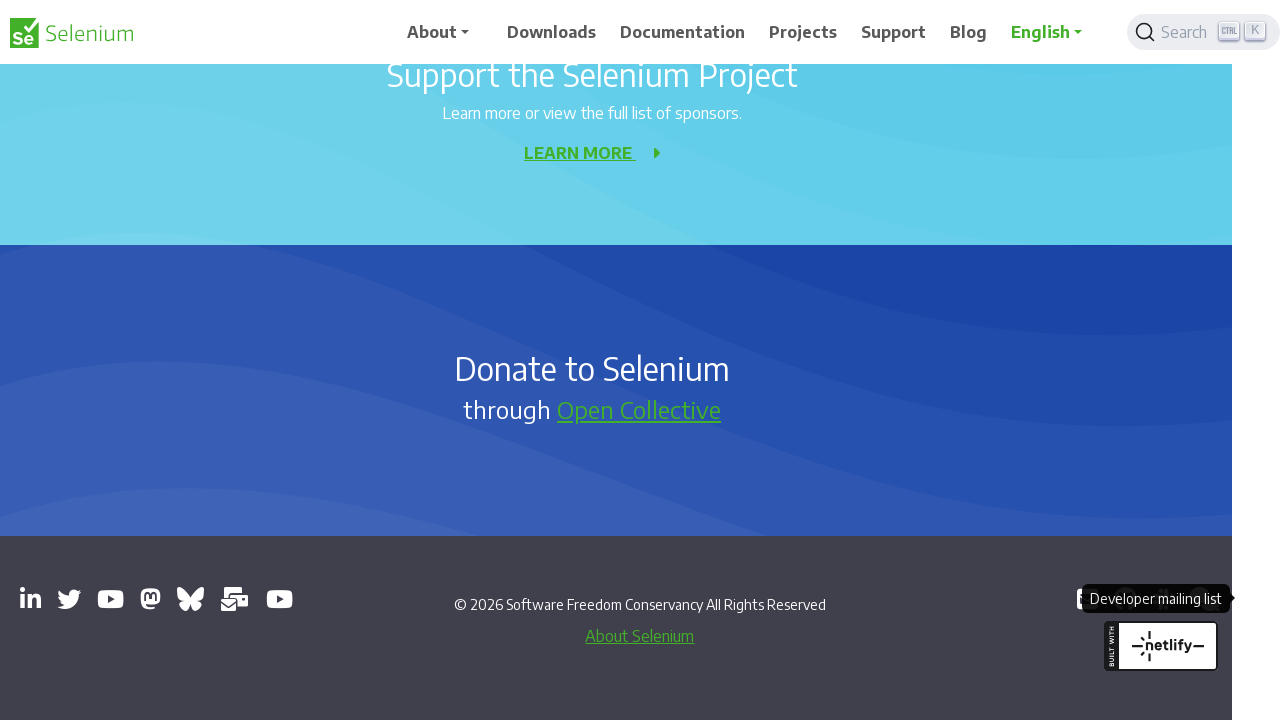

Closed an opened window
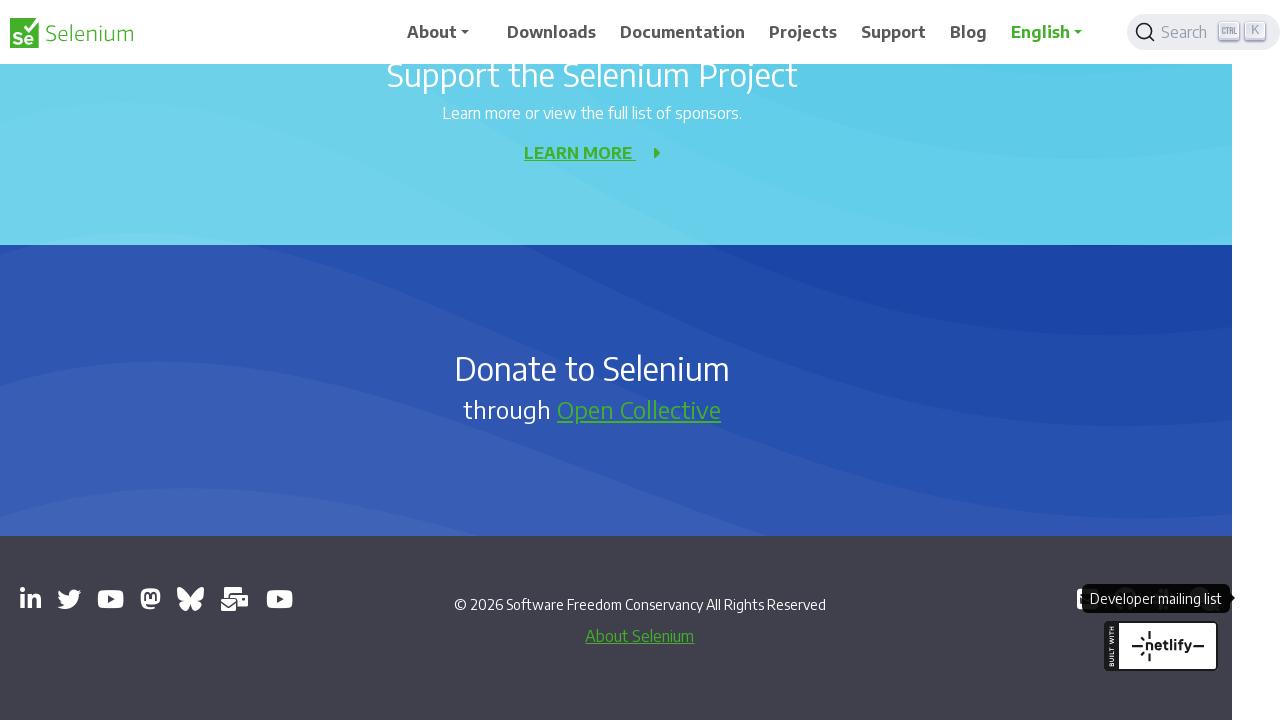

Closed an opened window
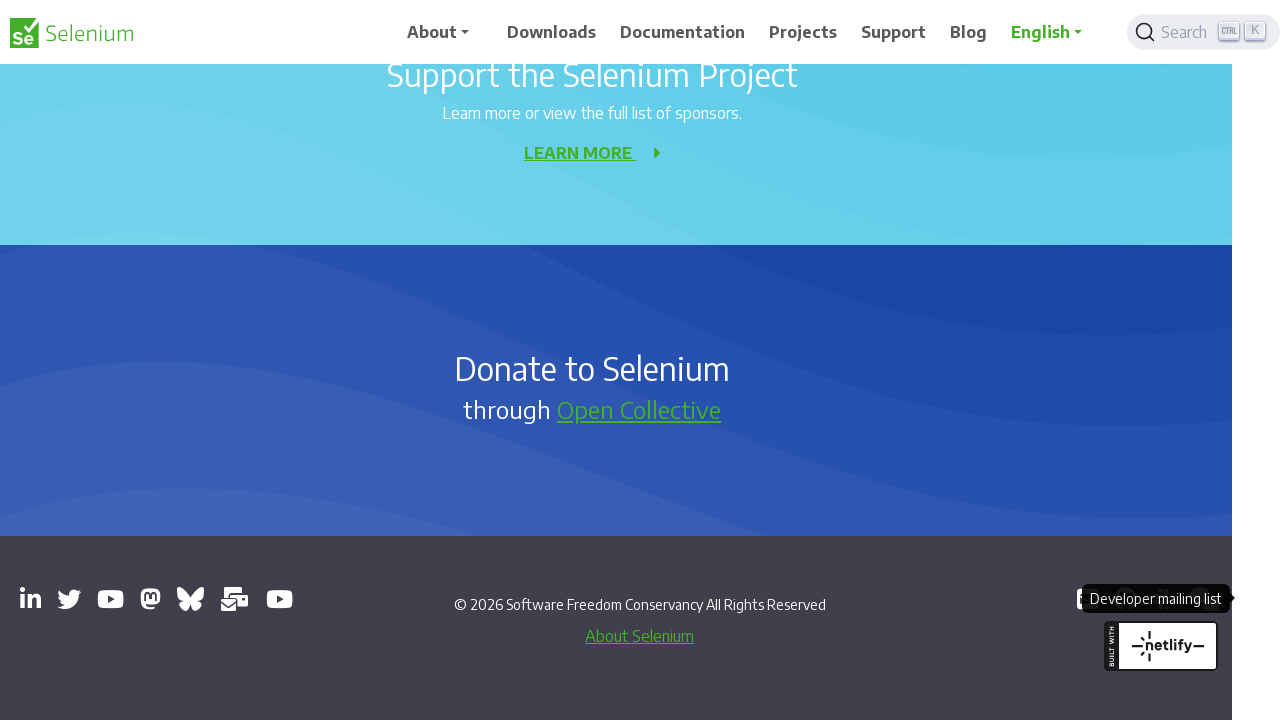

Closed an opened window
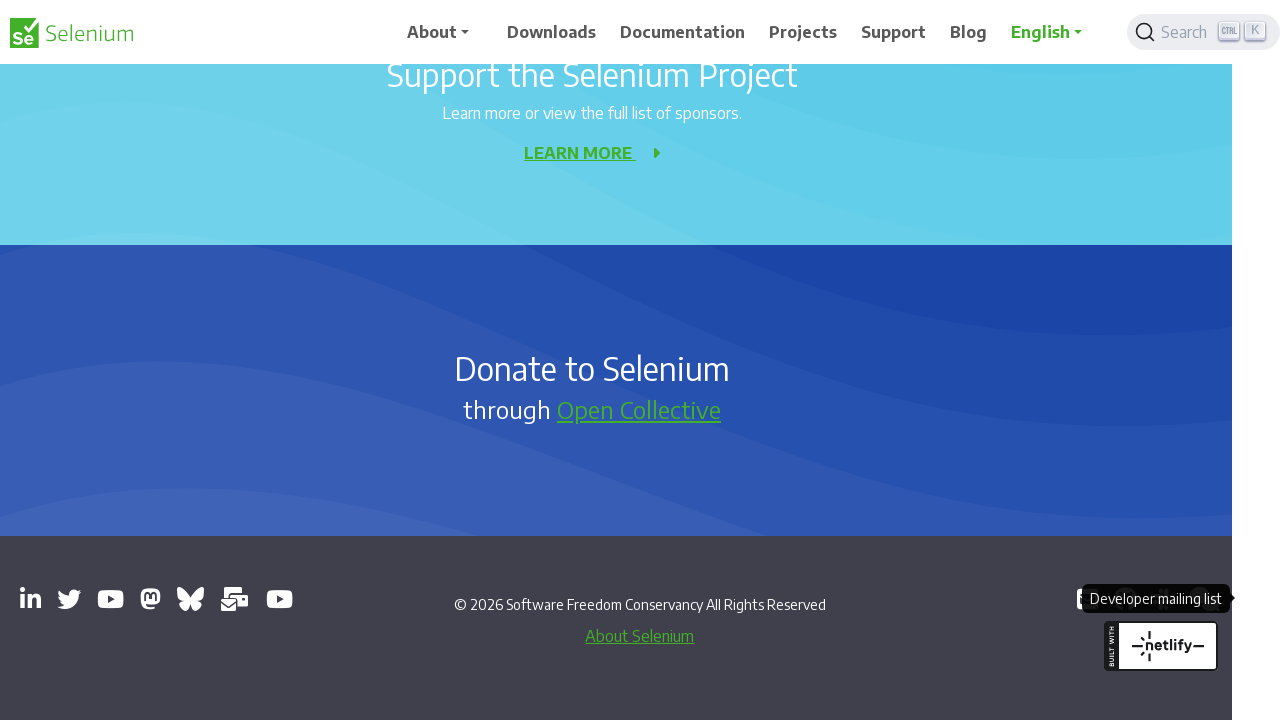

Closed an opened window
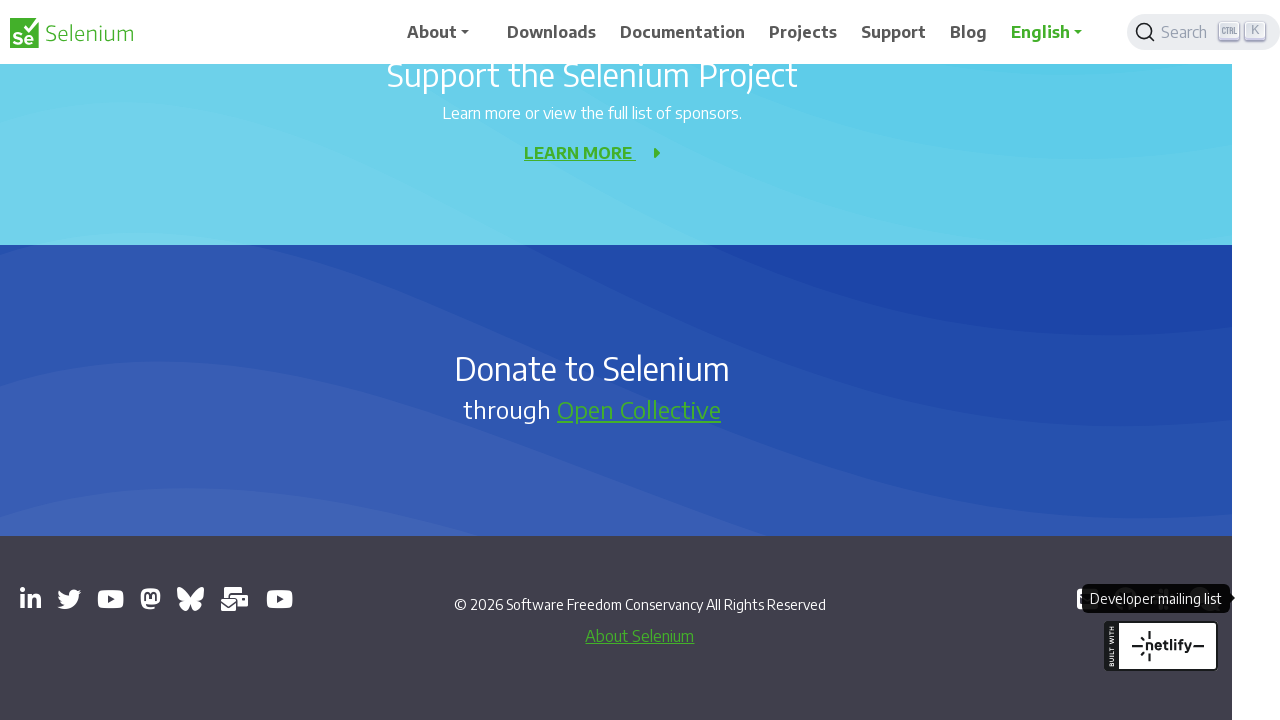

Closed an opened window
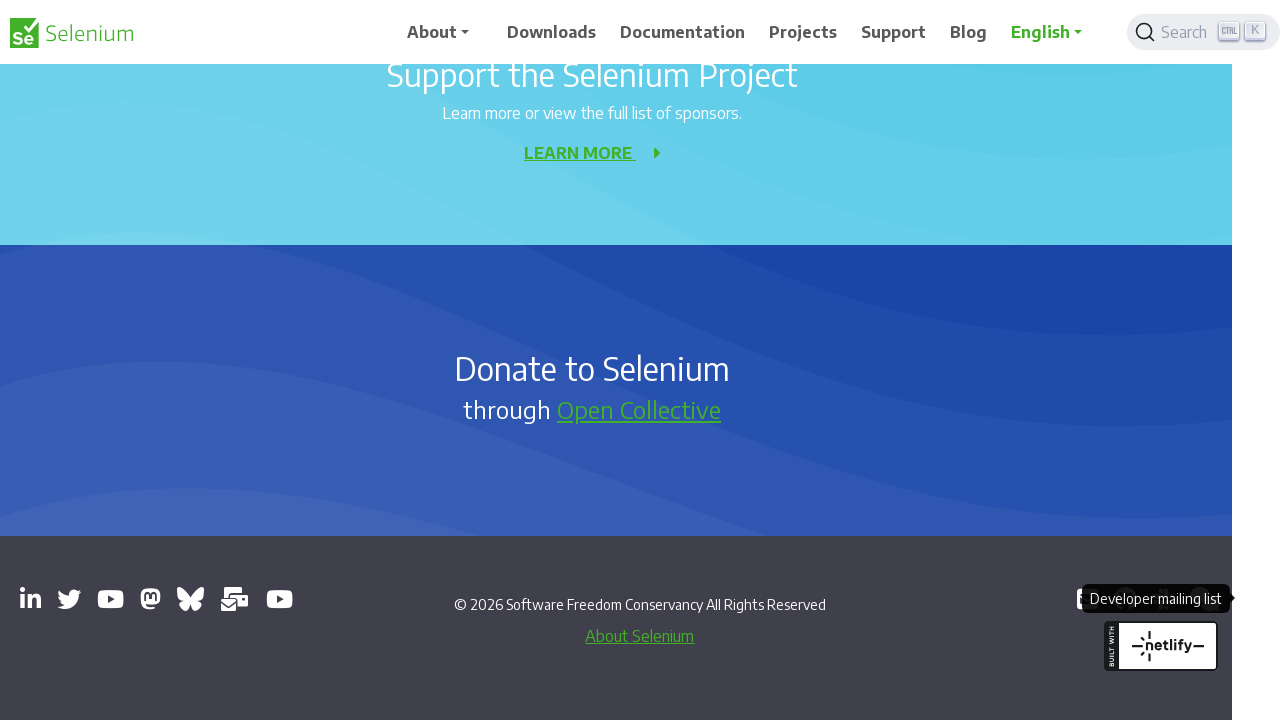

Closed an opened window
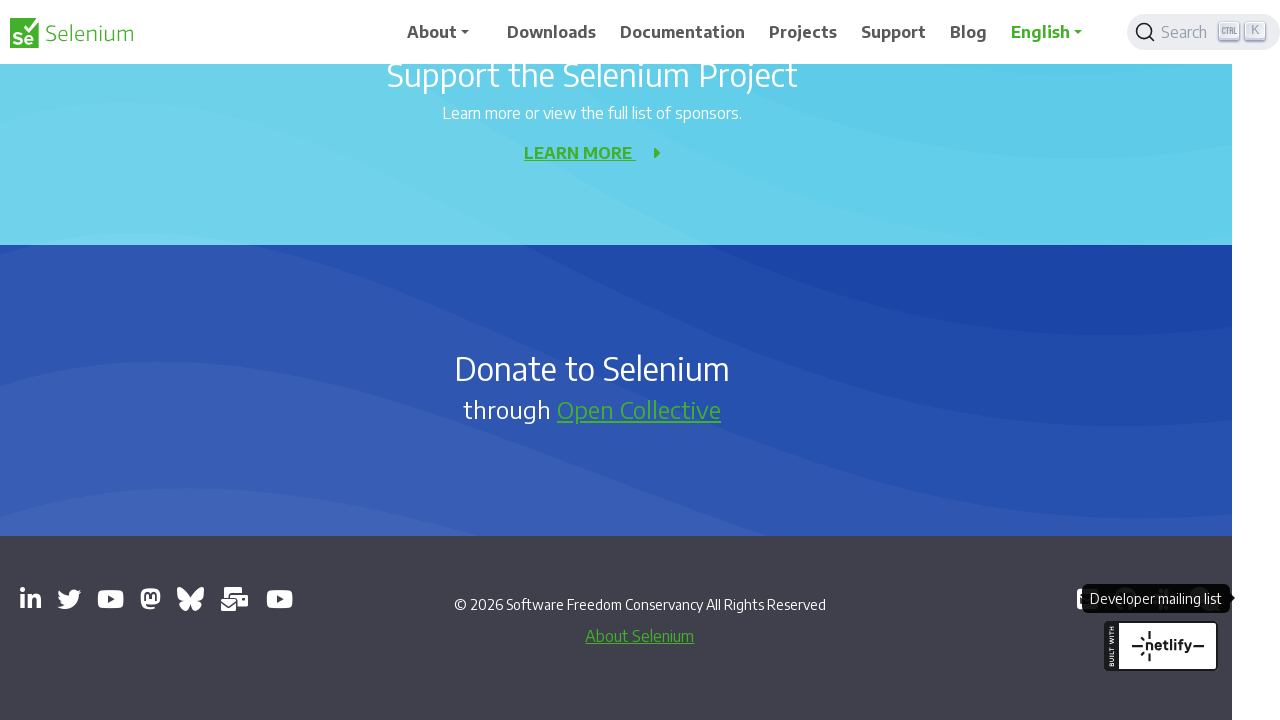

Closed an opened window
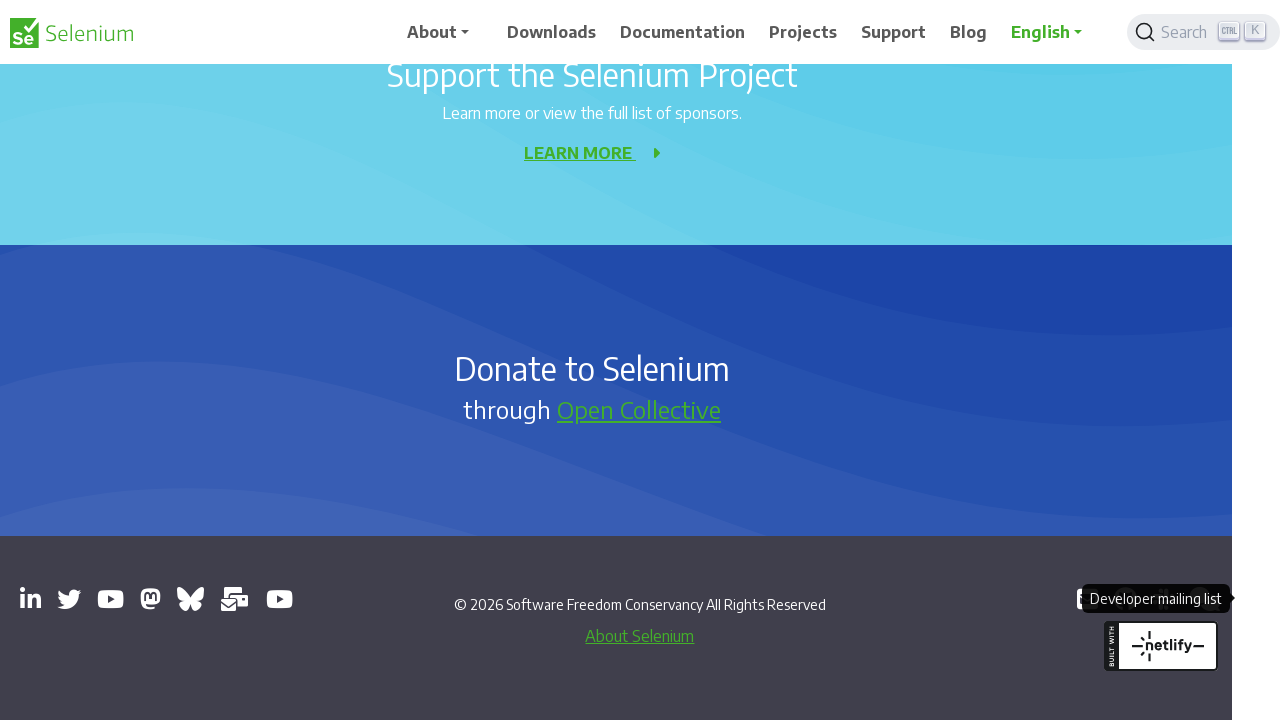

Closed an opened window
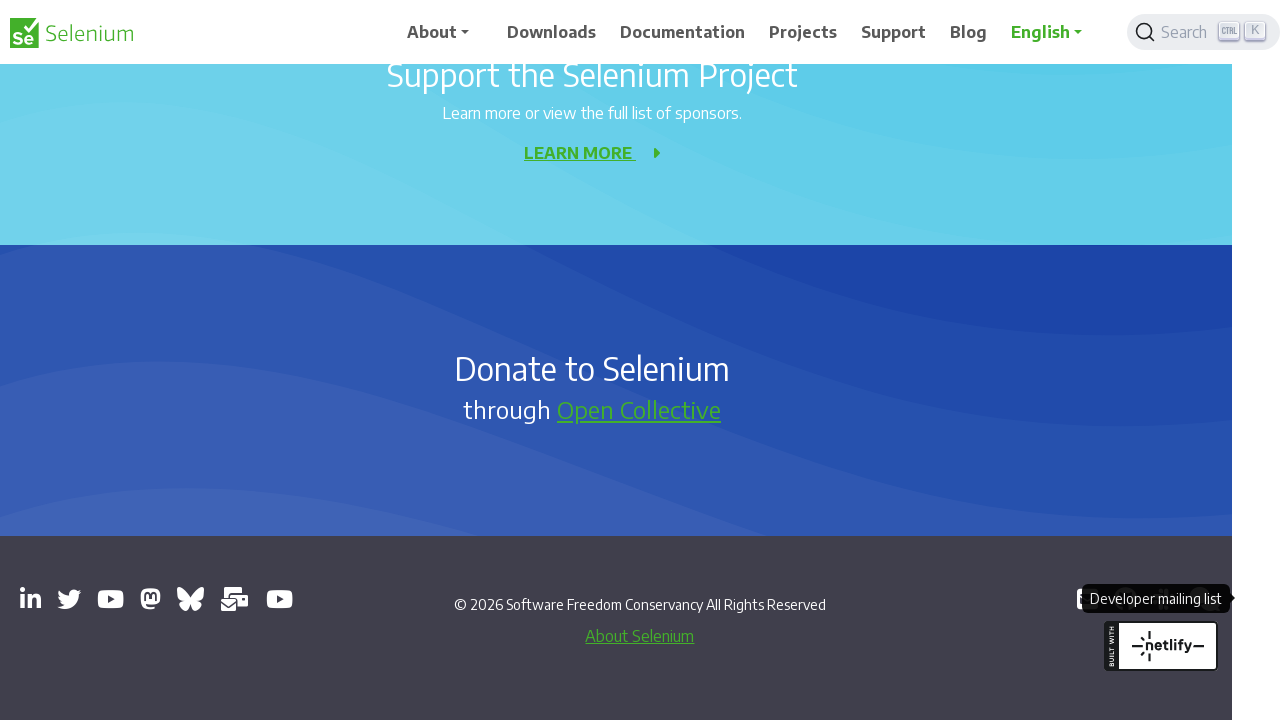

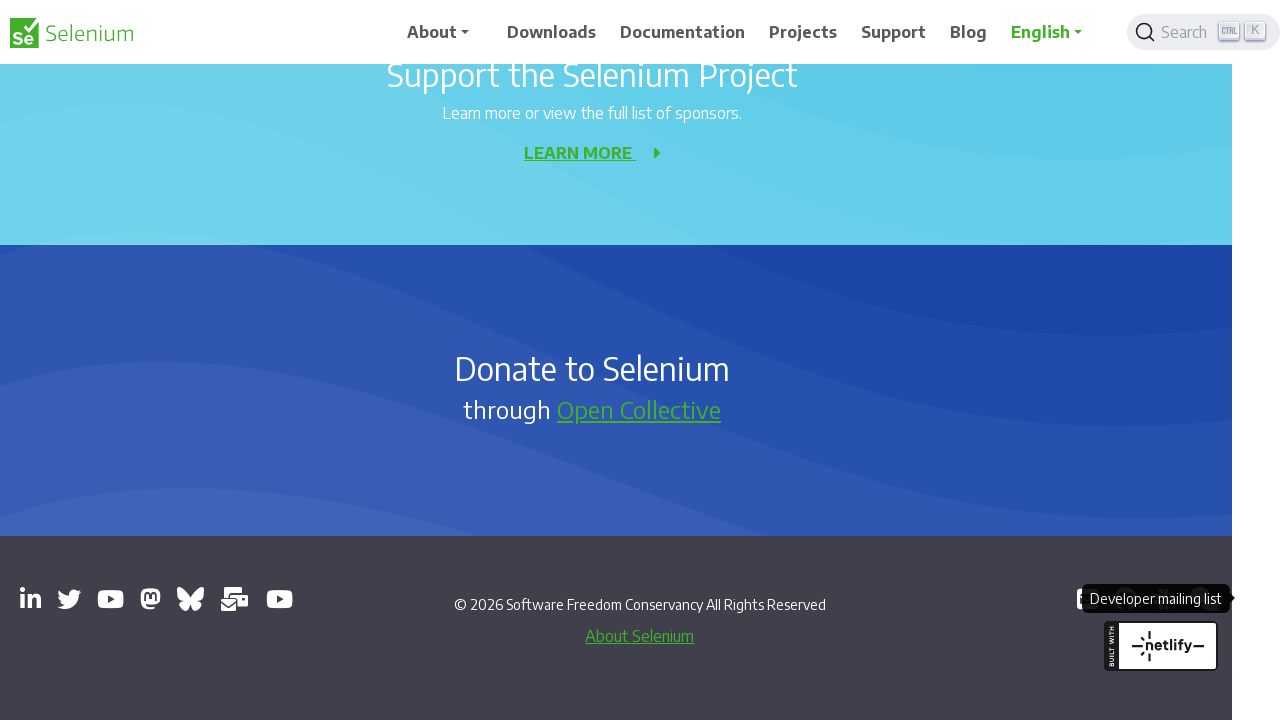